Automates the "1 to 50" clicking game by clicking numbered buttons in sequential order from 1 to 50

Starting URL: http://zzzscore.com/1to50/

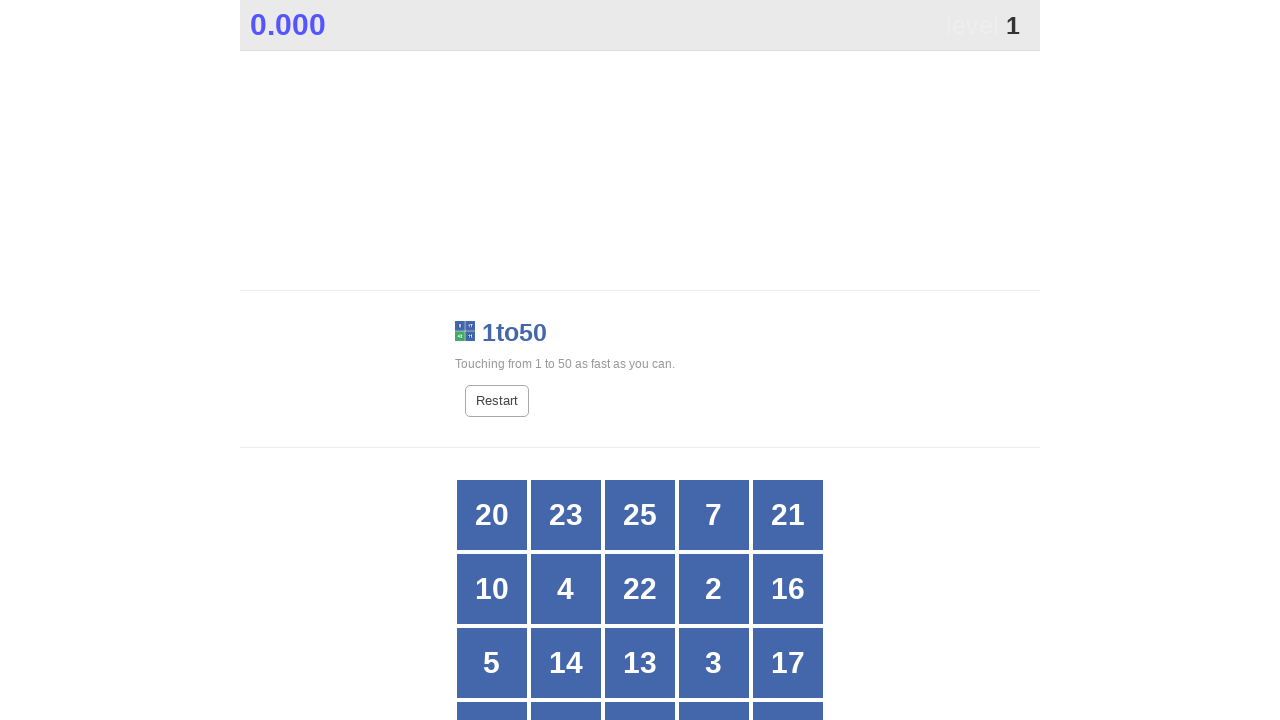

Navigated to 1 to 50 game starting URL
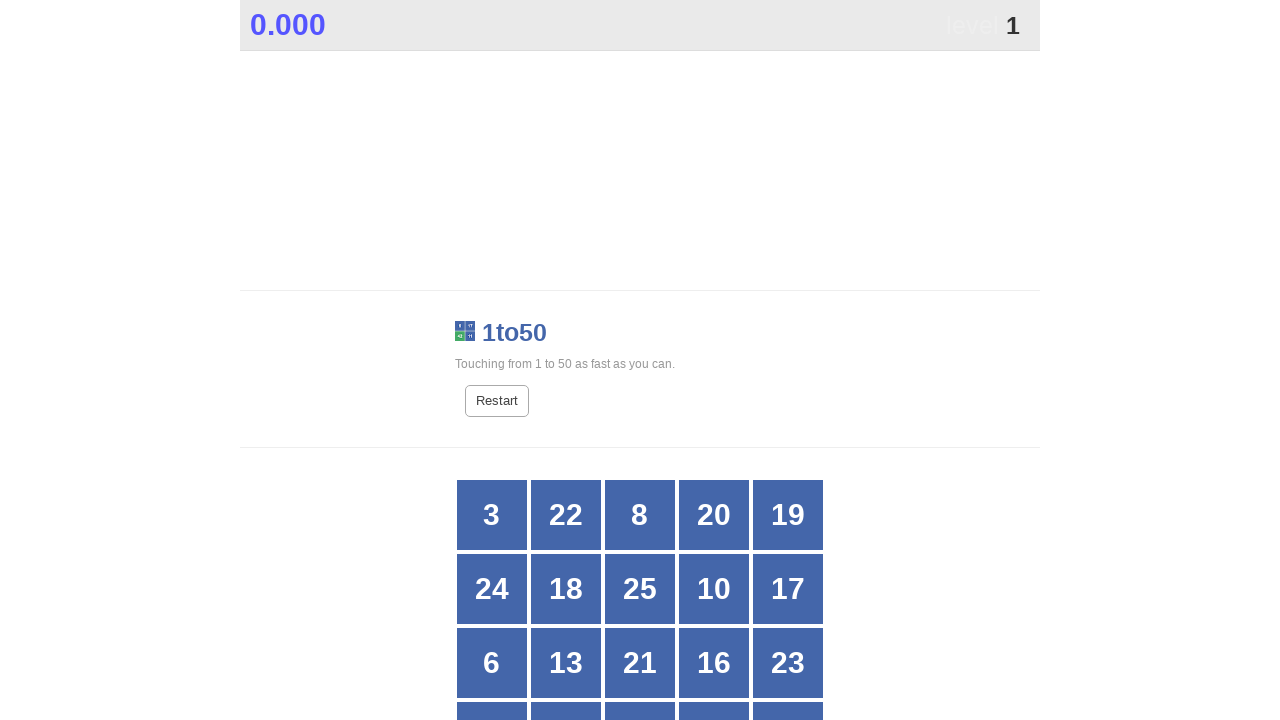

Clicked button number 1 at (492, 361) on //*[@id="grid"]/div[text()="1"]
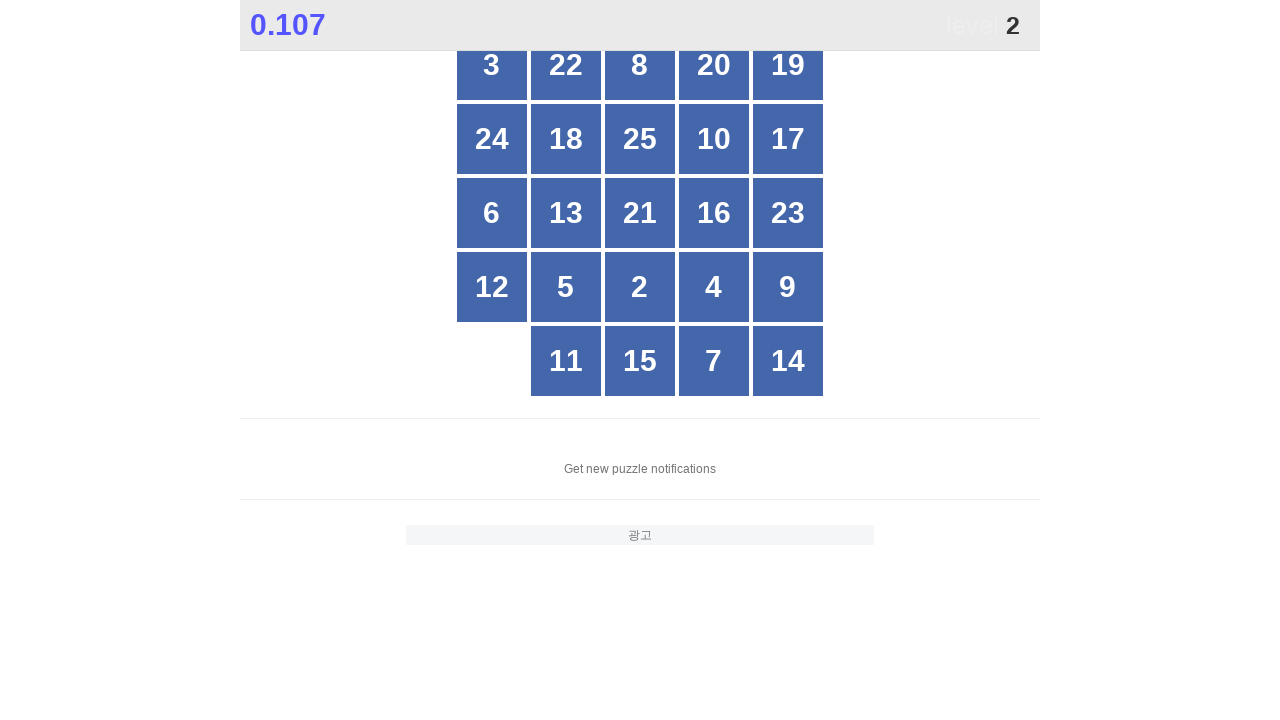

Clicked button number 2 at (640, 287) on //*[@id="grid"]/div[text()="2"]
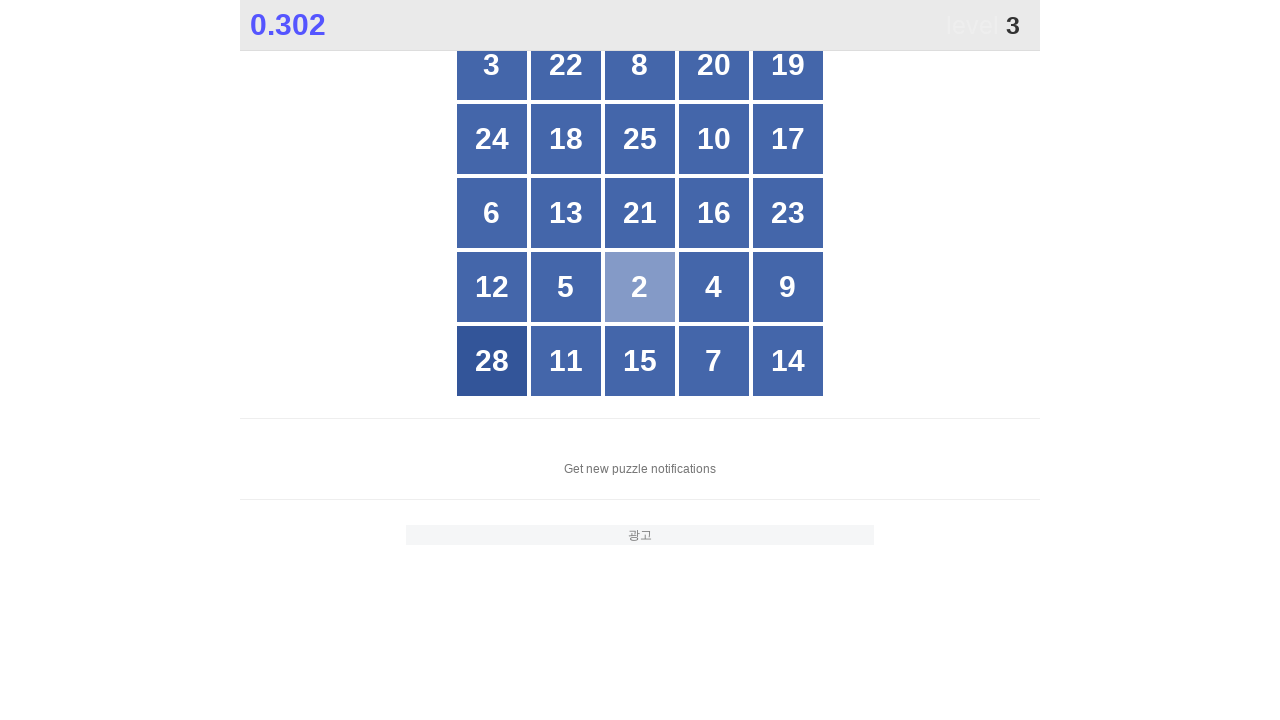

Clicked button number 3 at (492, 65) on //*[@id="grid"]/div[text()="3"]
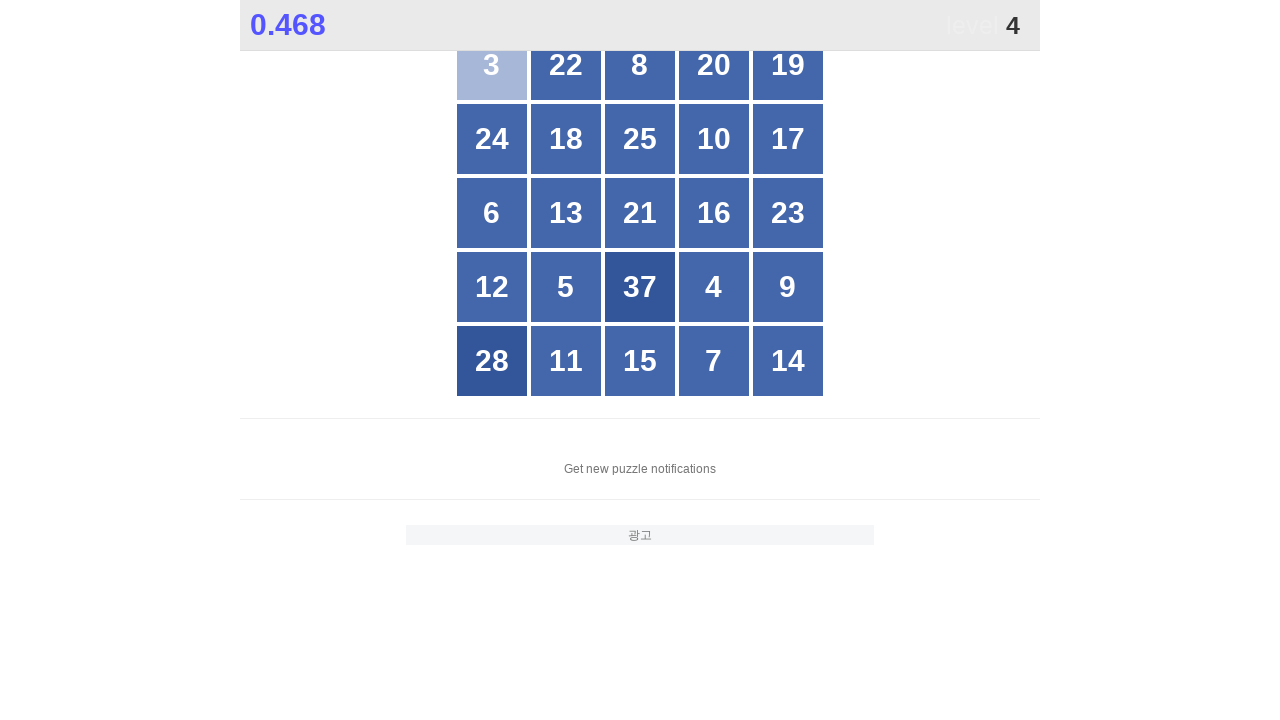

Clicked button number 4 at (714, 287) on //*[@id="grid"]/div[text()="4"]
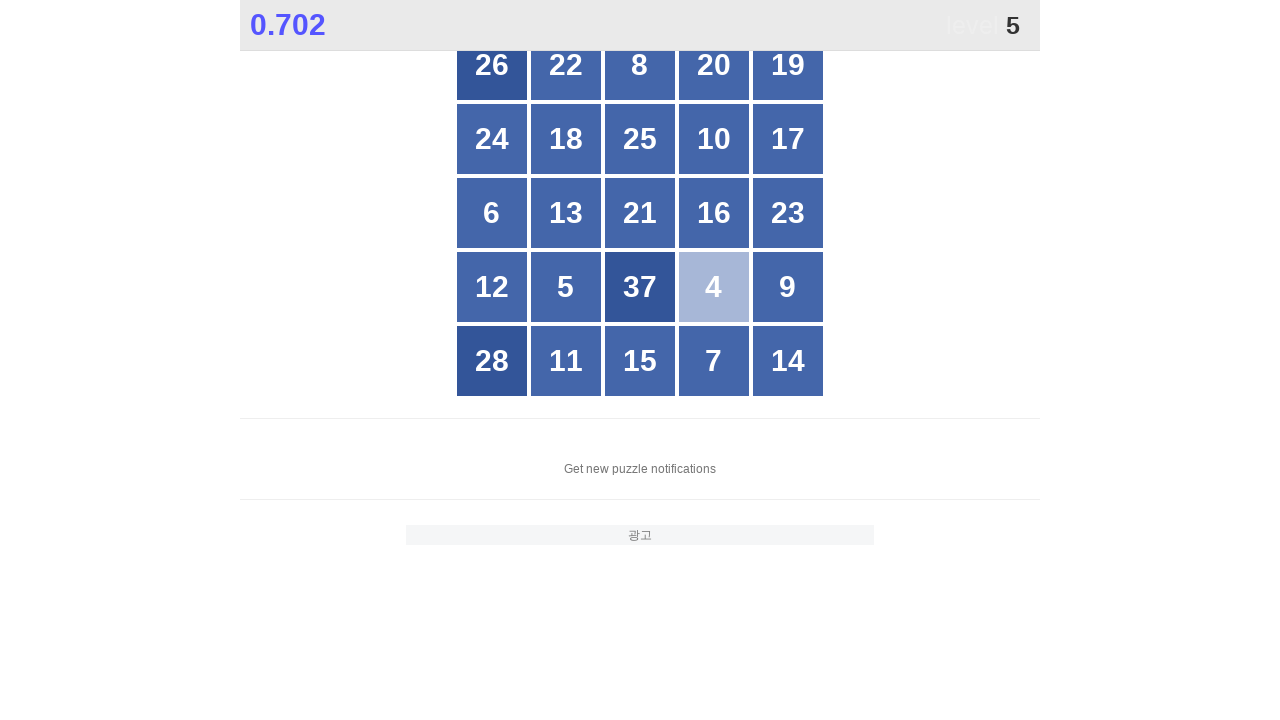

Clicked button number 5 at (566, 287) on //*[@id="grid"]/div[text()="5"]
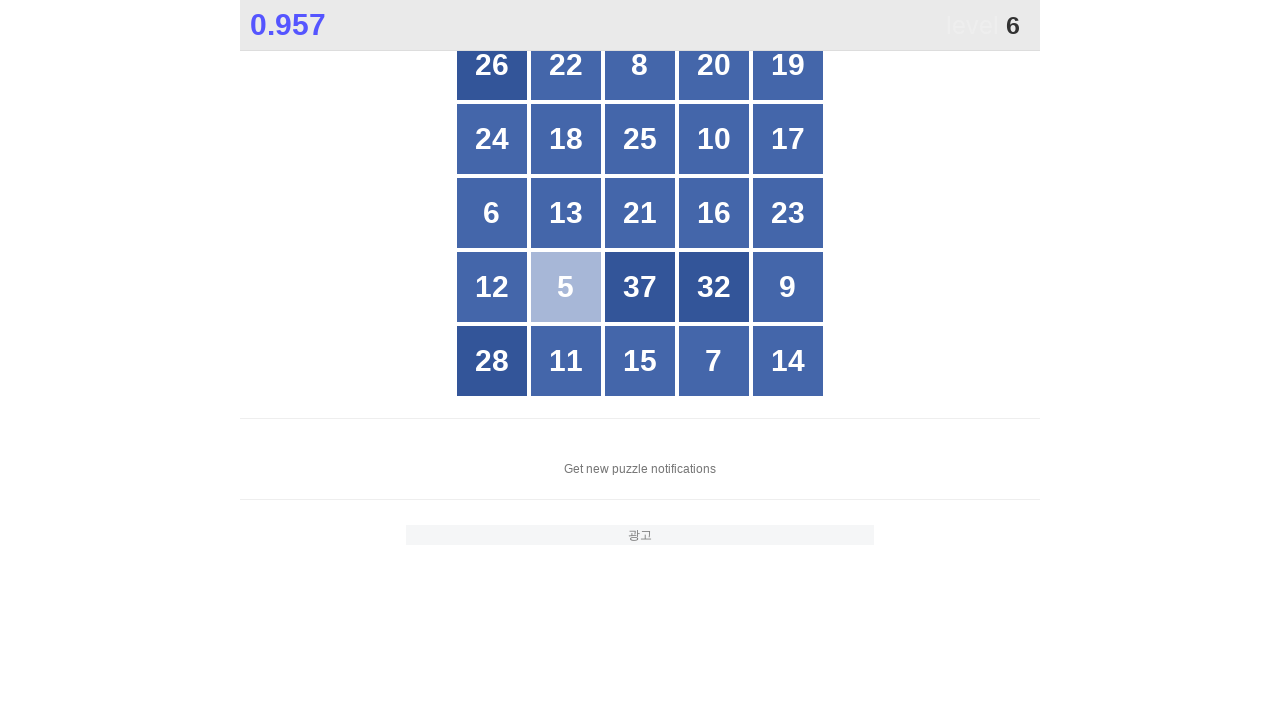

Clicked button number 6 at (492, 213) on //*[@id="grid"]/div[text()="6"]
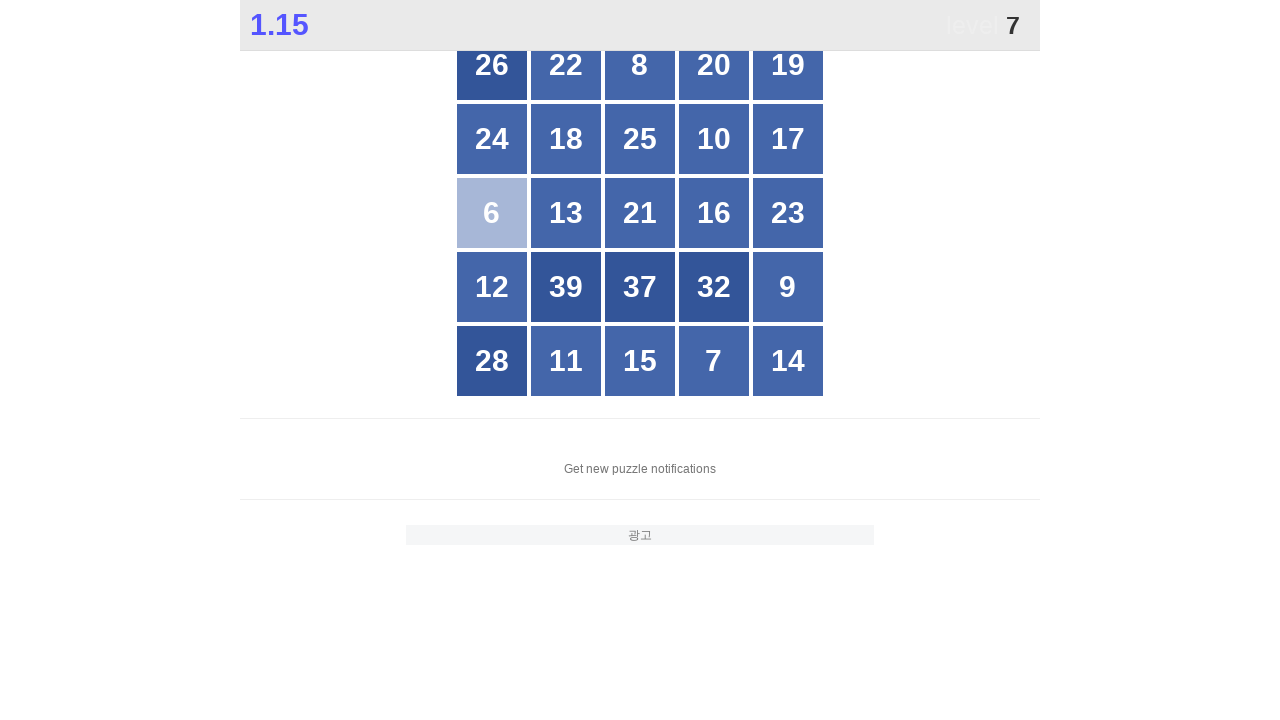

Clicked button number 7 at (714, 361) on //*[@id="grid"]/div[text()="7"]
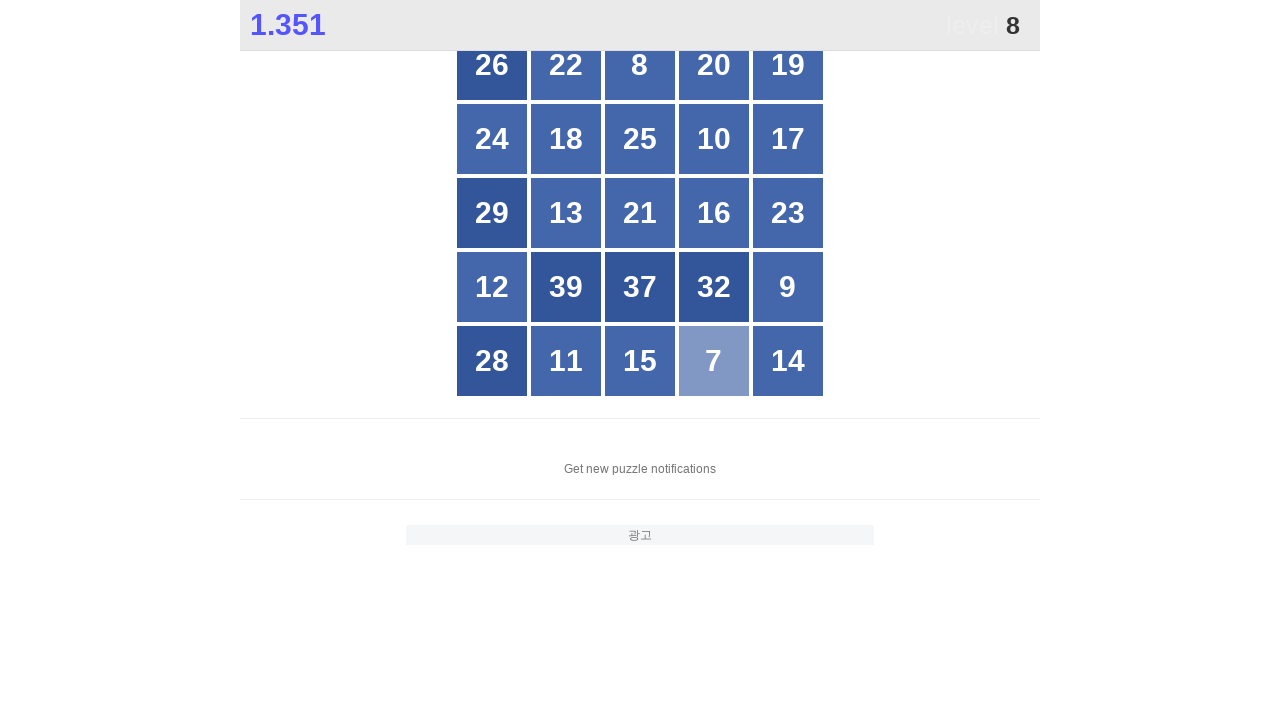

Clicked button number 8 at (640, 65) on //*[@id="grid"]/div[text()="8"]
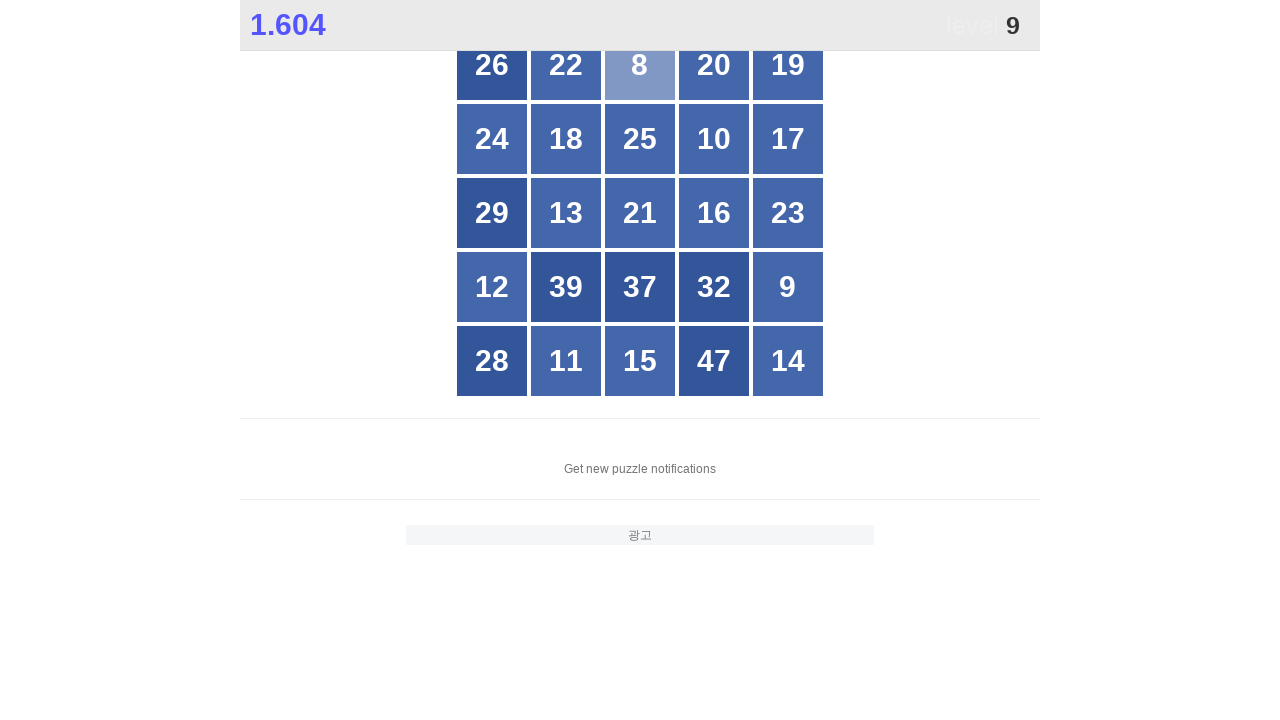

Clicked button number 9 at (788, 287) on //*[@id="grid"]/div[text()="9"]
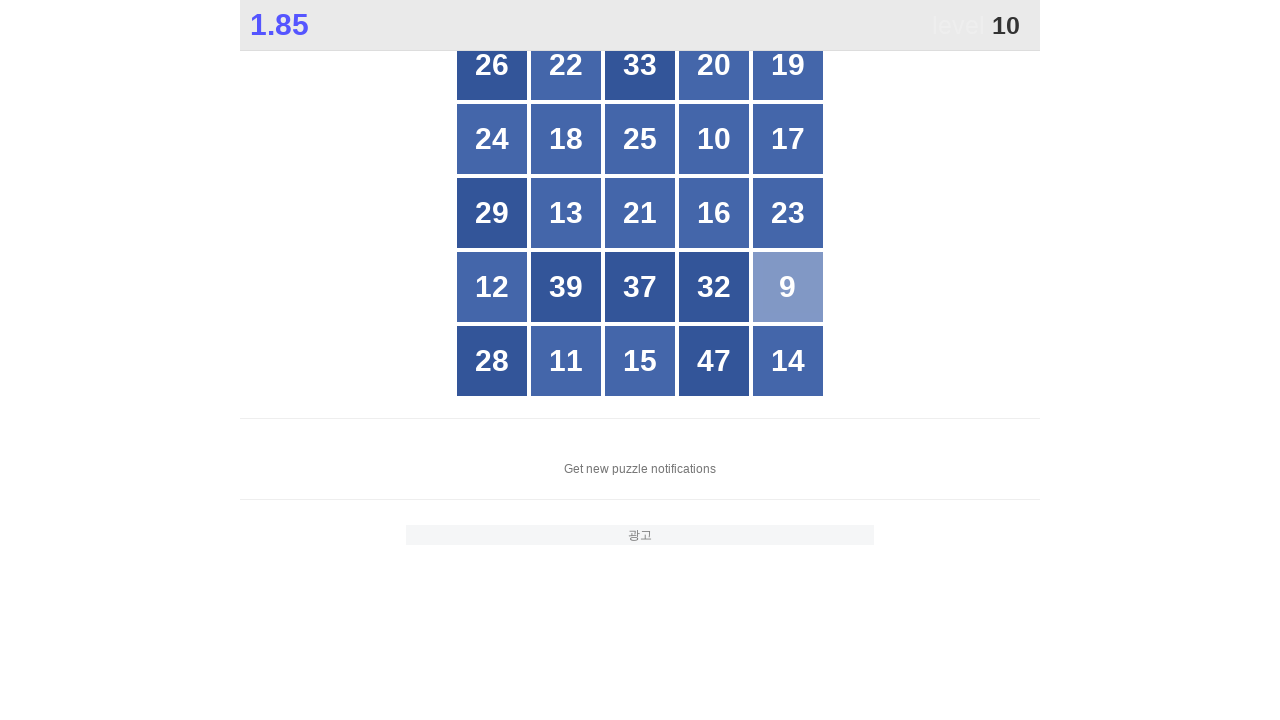

Clicked button number 10 at (714, 139) on //*[@id="grid"]/div[text()="10"]
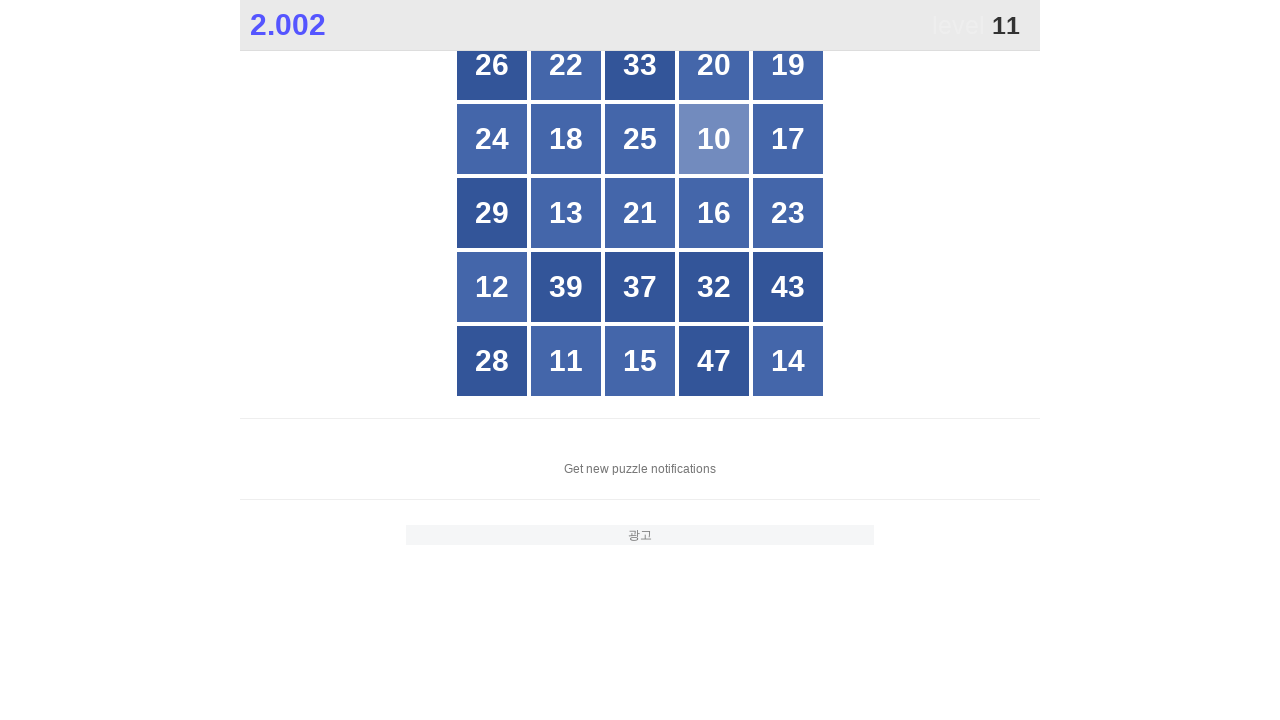

Clicked button number 11 at (566, 361) on //*[@id="grid"]/div[text()="11"]
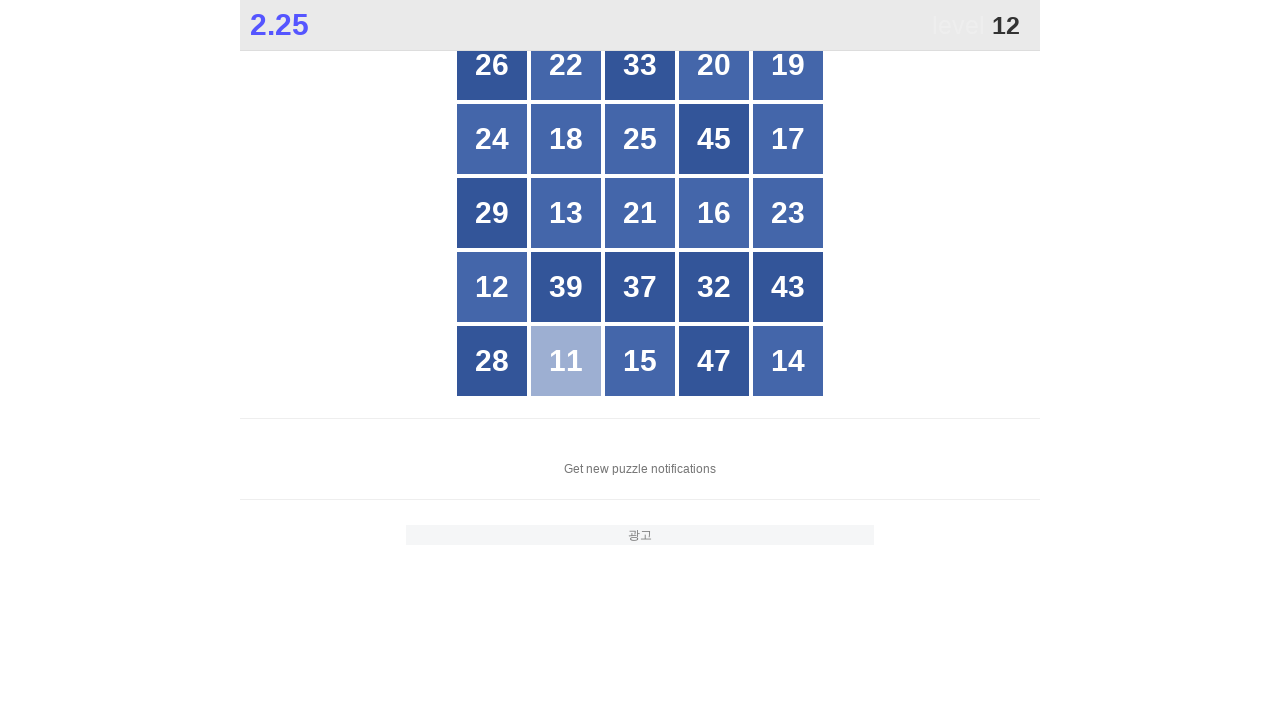

Clicked button number 12 at (492, 287) on //*[@id="grid"]/div[text()="12"]
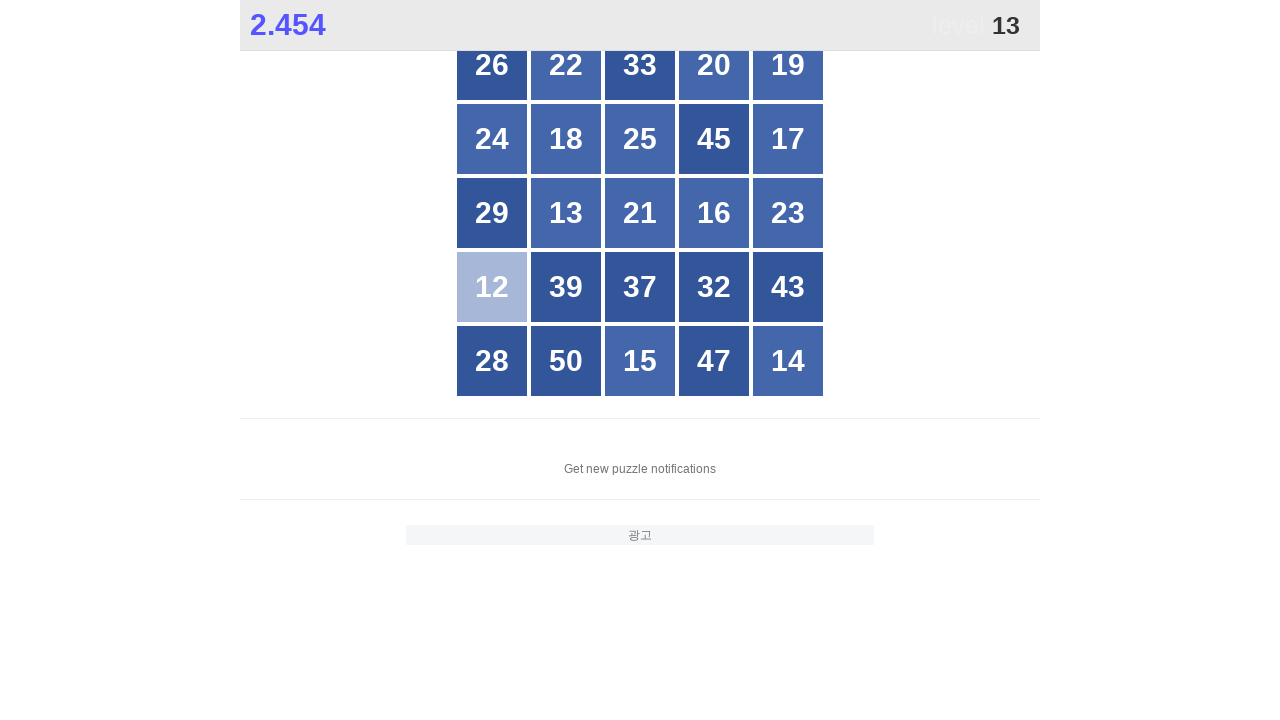

Clicked button number 13 at (566, 213) on //*[@id="grid"]/div[text()="13"]
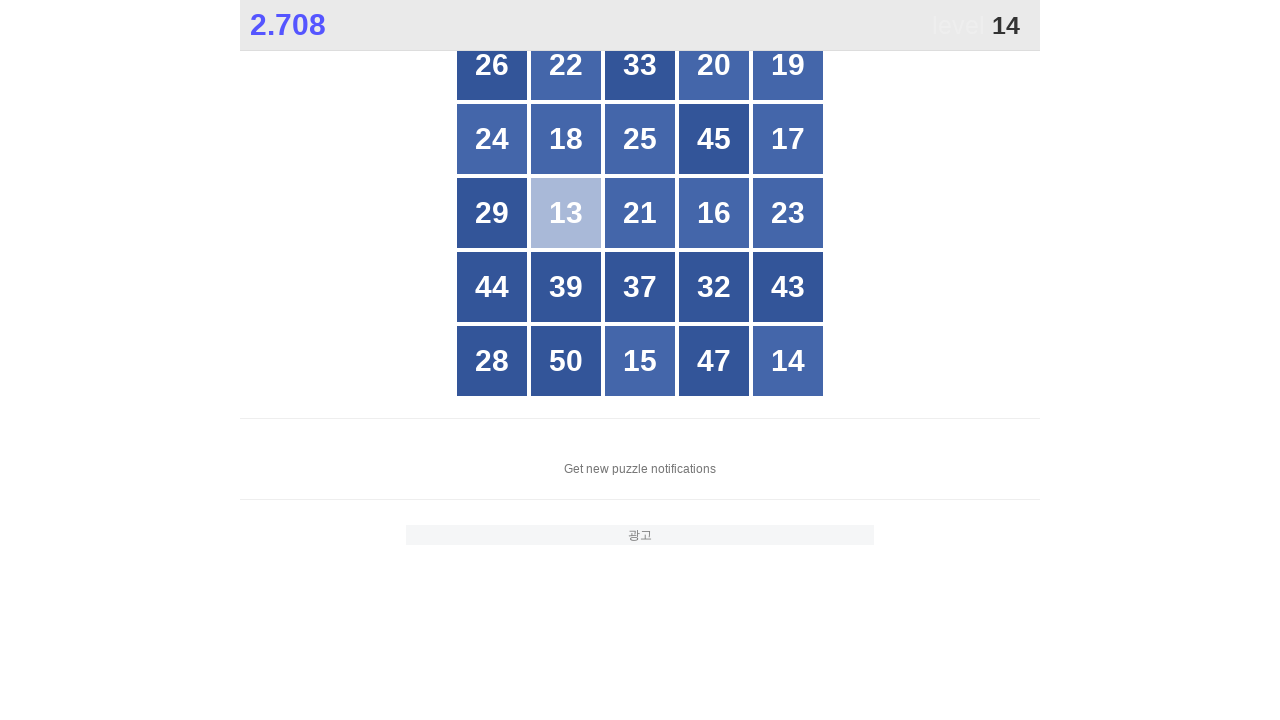

Clicked button number 14 at (788, 361) on //*[@id="grid"]/div[text()="14"]
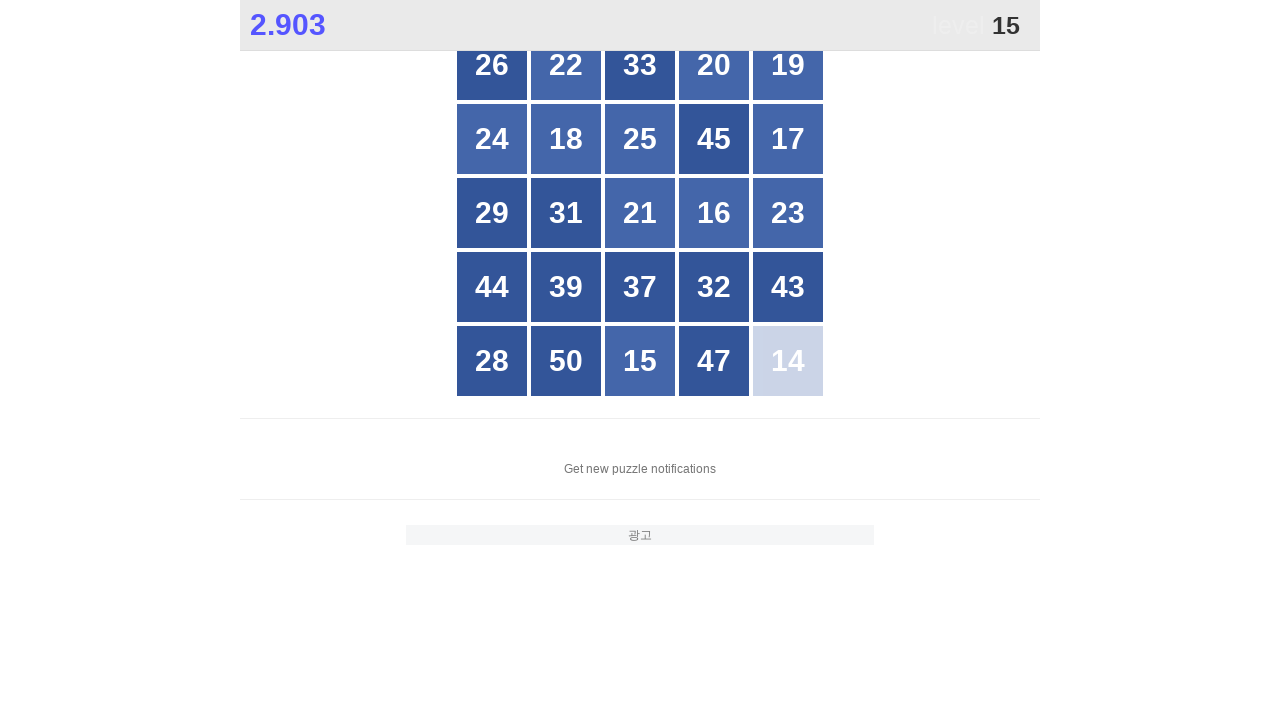

Clicked button number 15 at (640, 361) on //*[@id="grid"]/div[text()="15"]
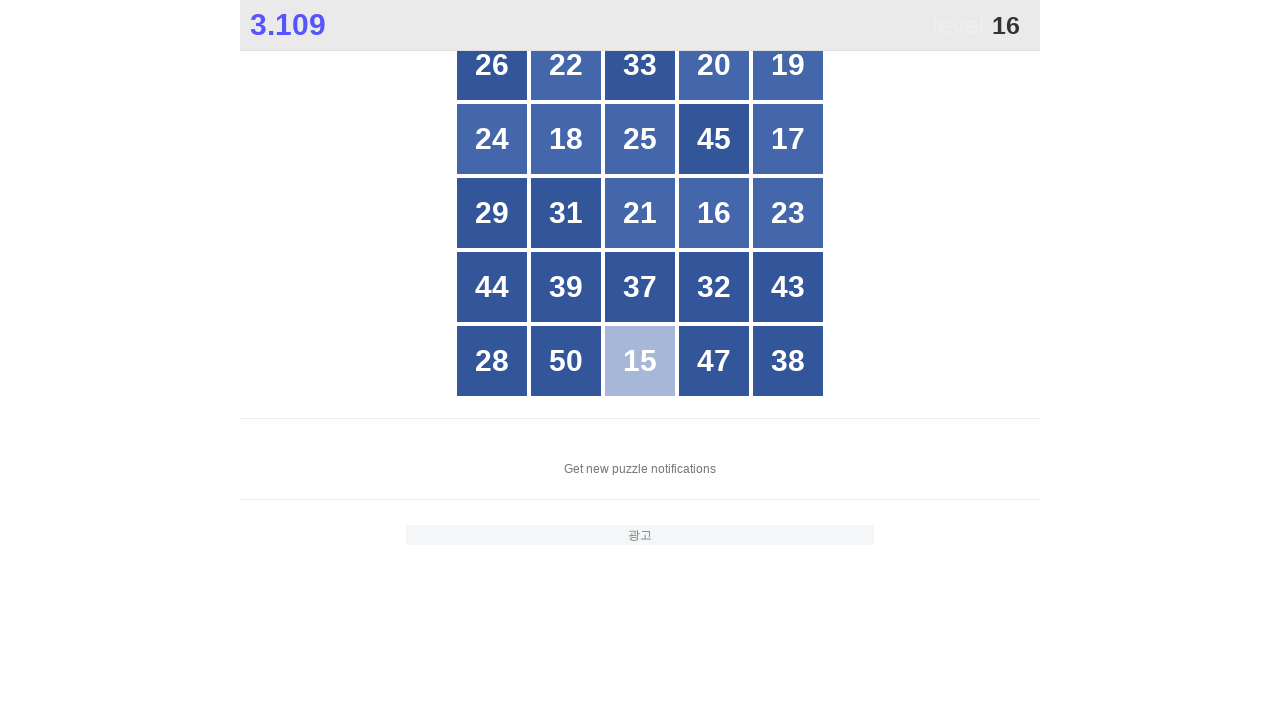

Clicked button number 16 at (714, 213) on //*[@id="grid"]/div[text()="16"]
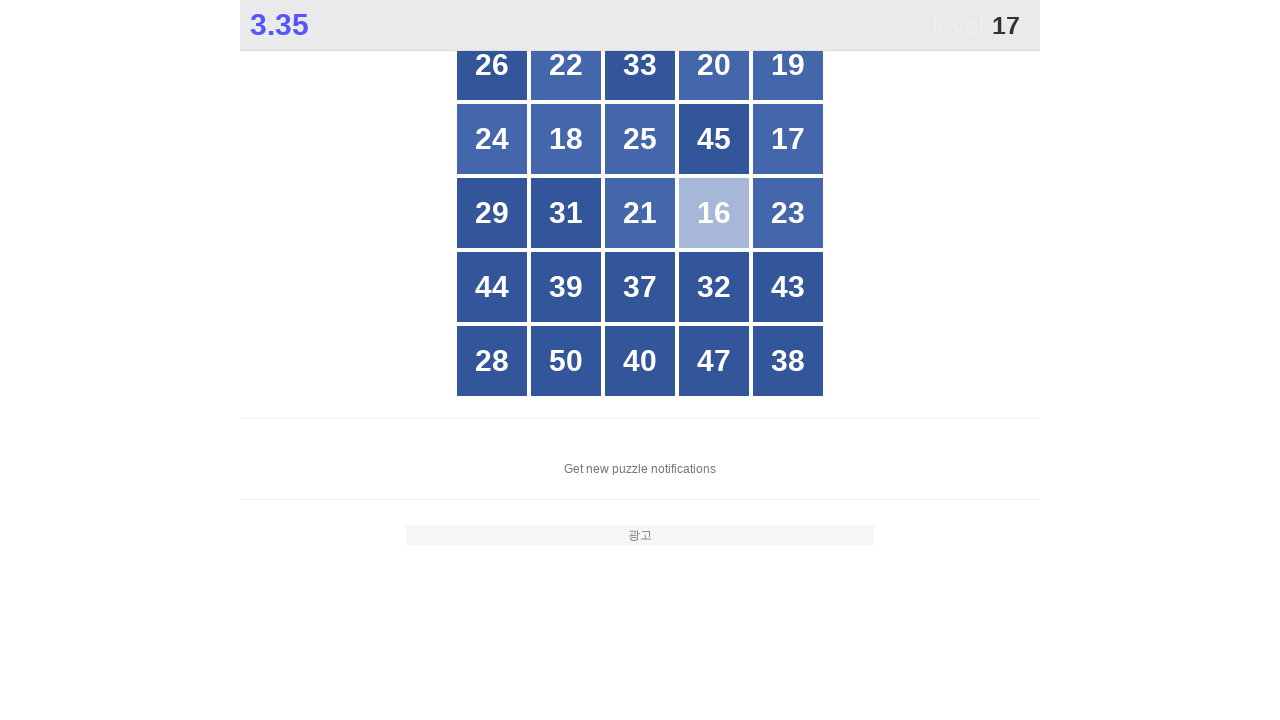

Clicked button number 17 at (788, 139) on //*[@id="grid"]/div[text()="17"]
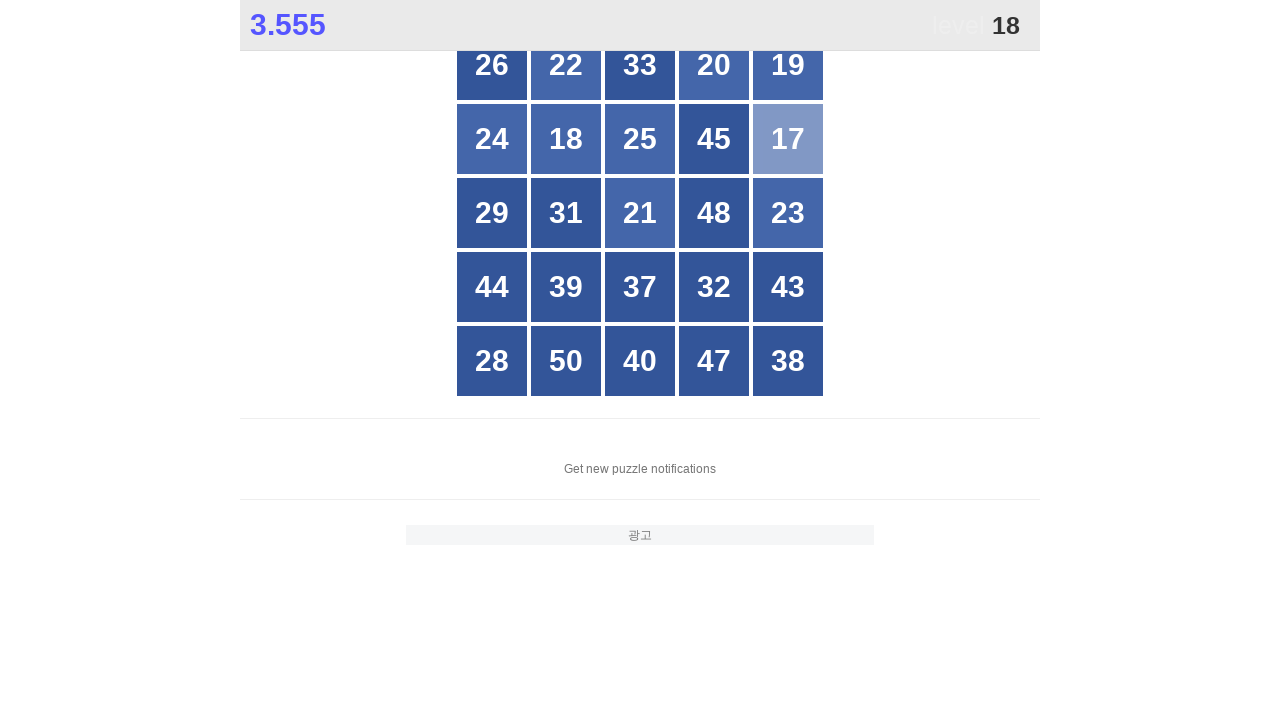

Clicked button number 18 at (566, 139) on //*[@id="grid"]/div[text()="18"]
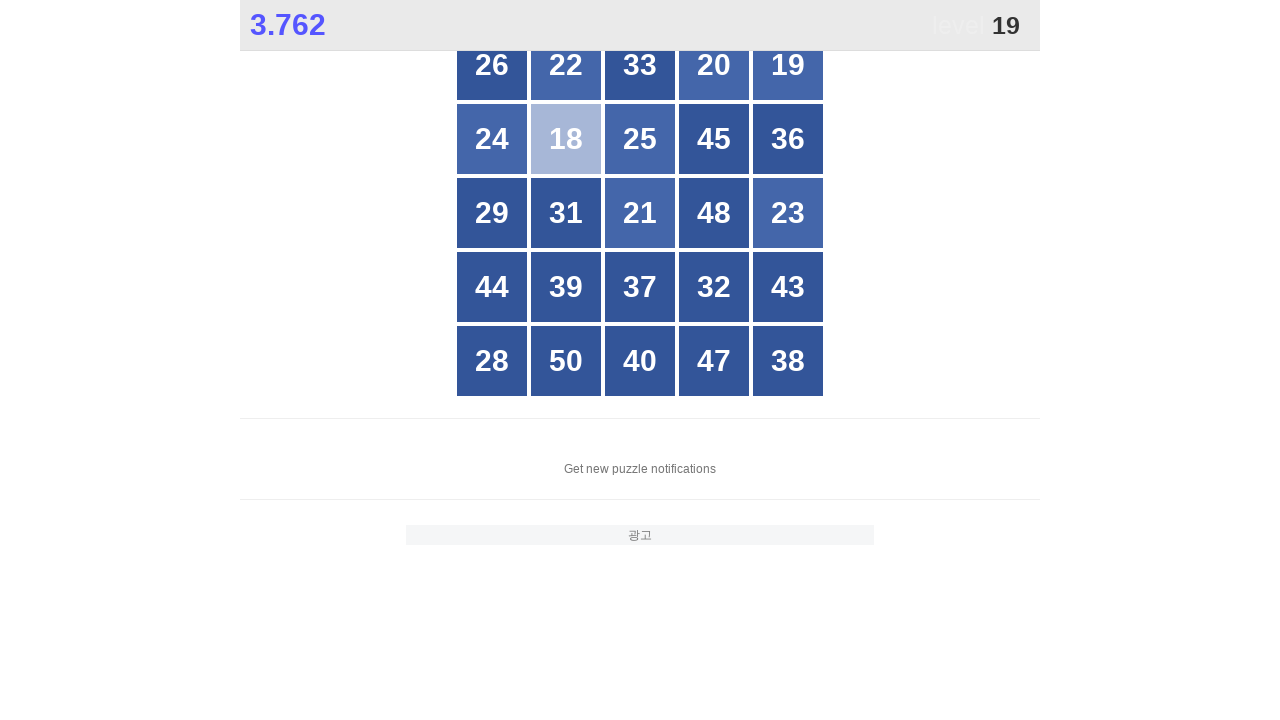

Clicked button number 19 at (788, 65) on //*[@id="grid"]/div[text()="19"]
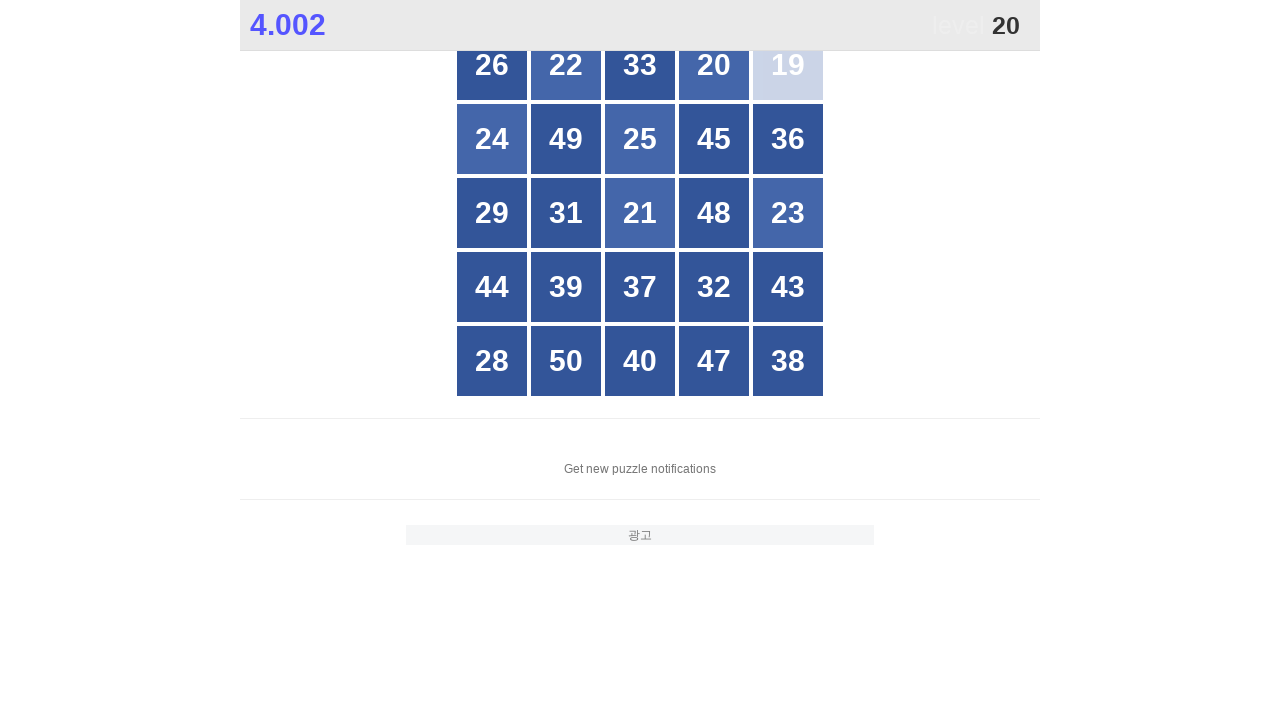

Clicked button number 20 at (714, 65) on //*[@id="grid"]/div[text()="20"]
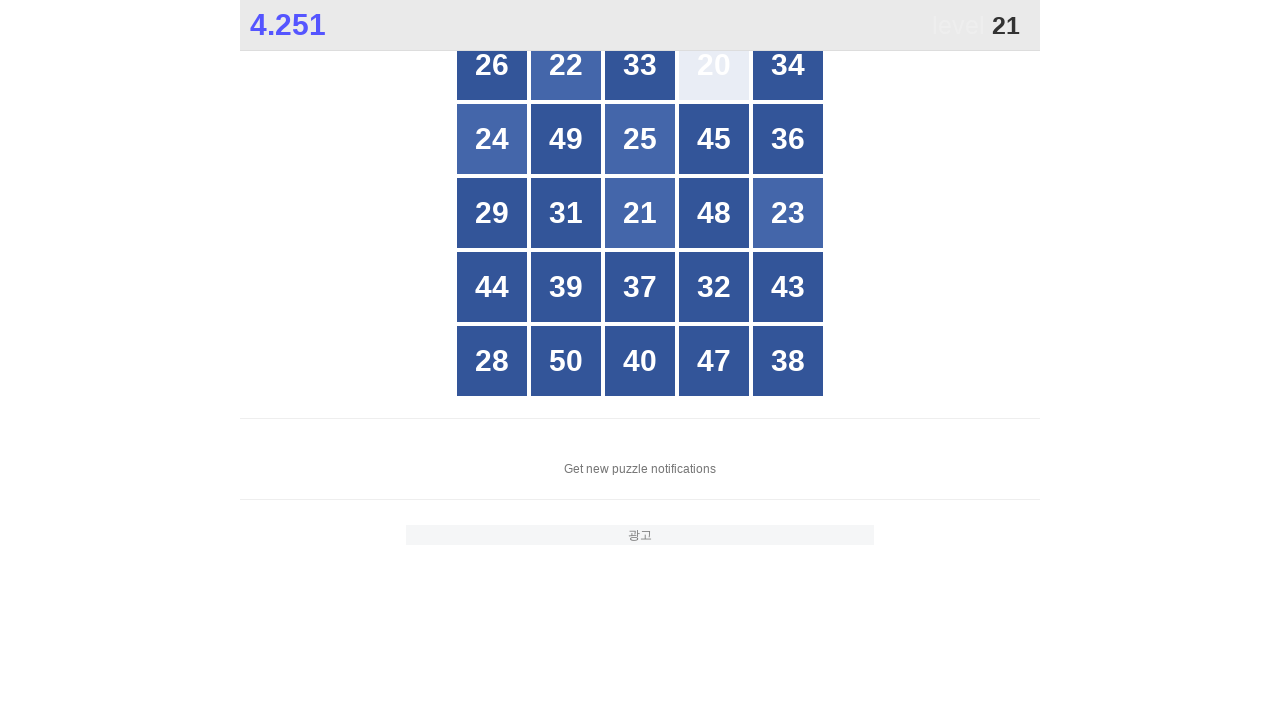

Clicked button number 21 at (640, 213) on //*[@id="grid"]/div[text()="21"]
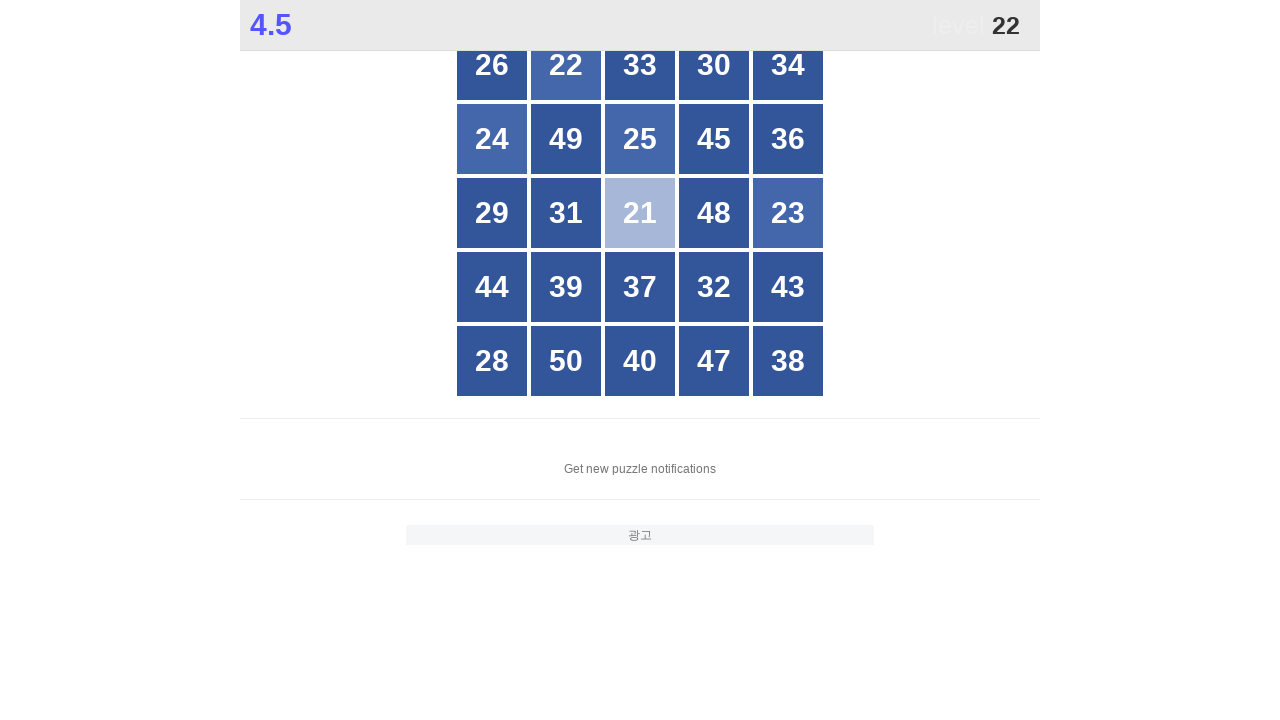

Clicked button number 22 at (566, 65) on //*[@id="grid"]/div[text()="22"]
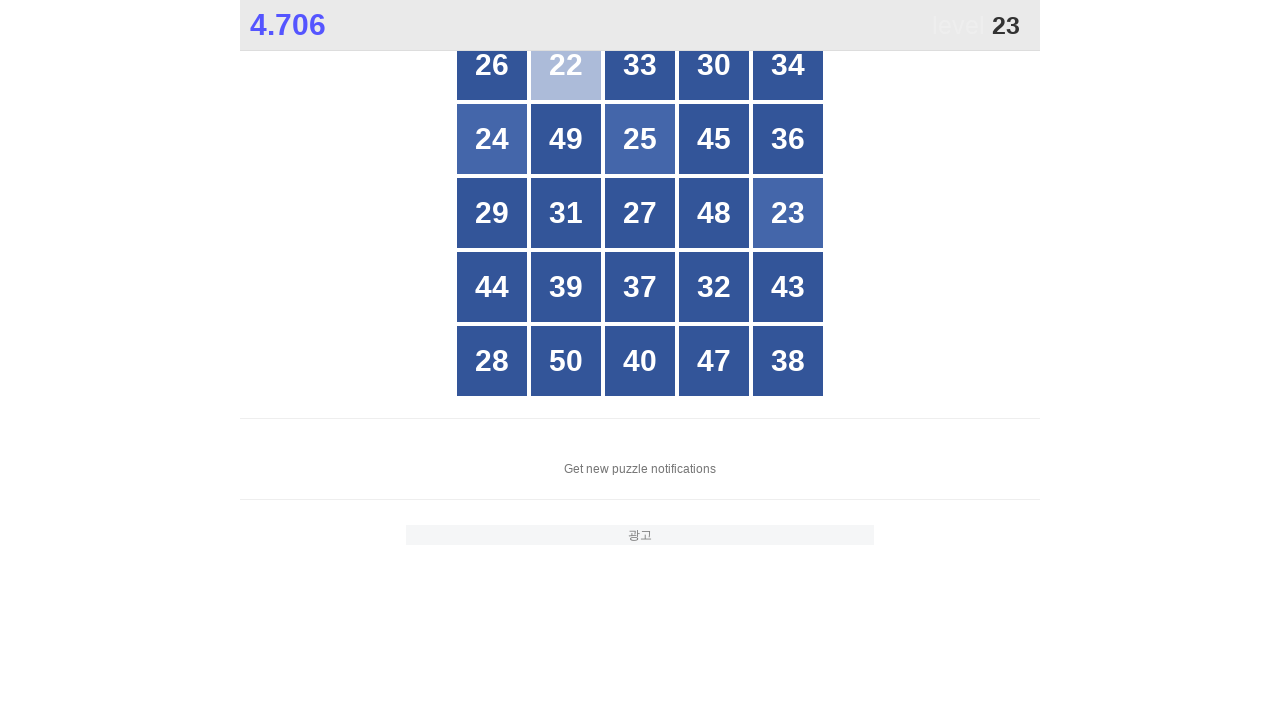

Clicked button number 23 at (788, 213) on //*[@id="grid"]/div[text()="23"]
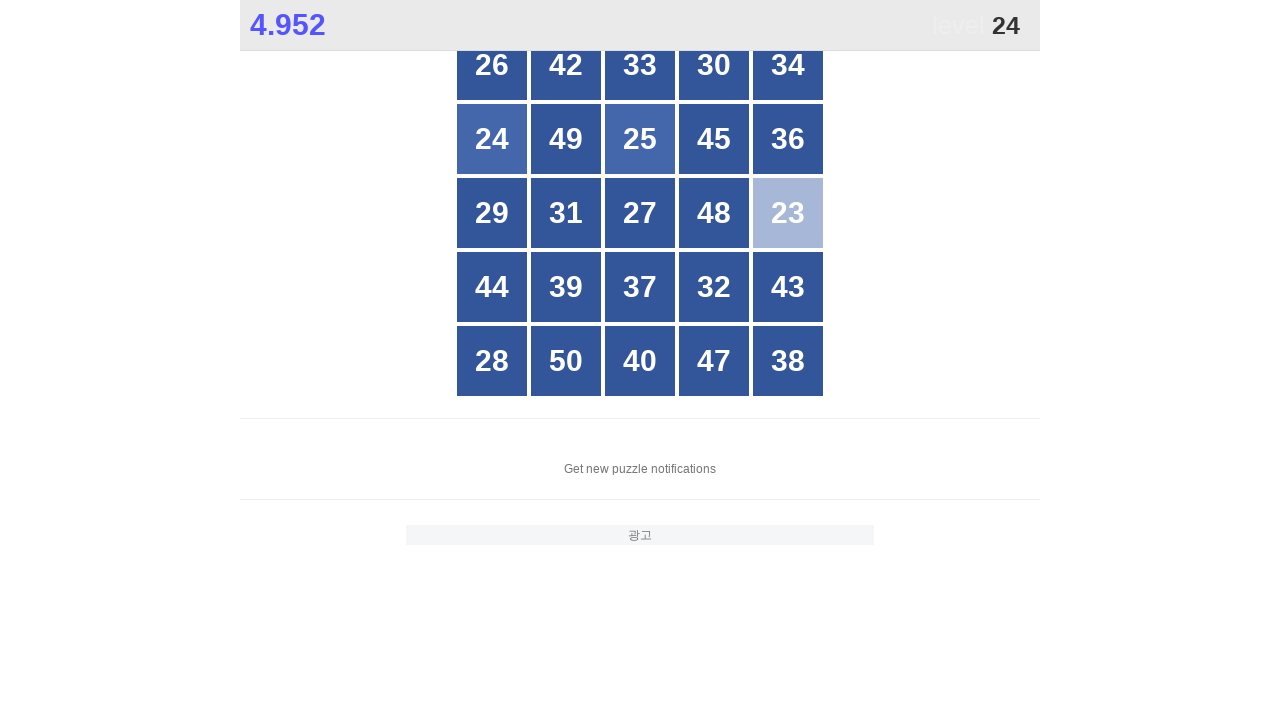

Clicked button number 24 at (492, 139) on //*[@id="grid"]/div[text()="24"]
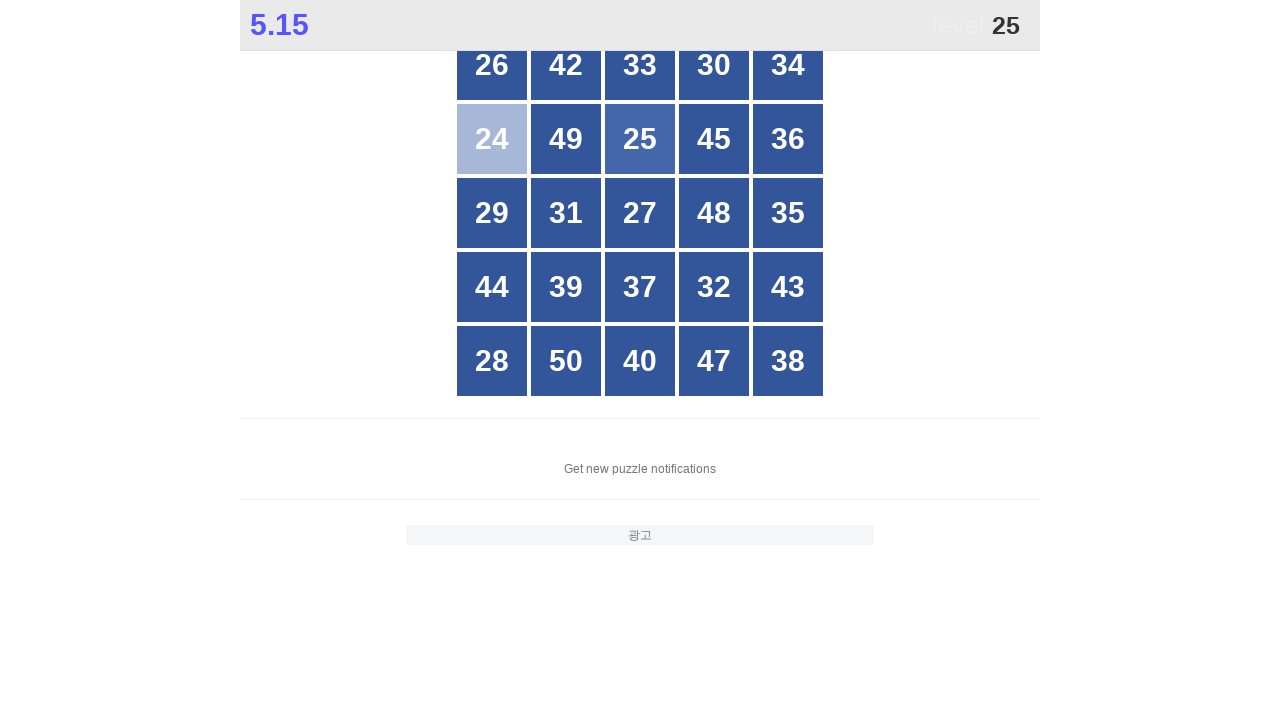

Clicked button number 25 at (640, 139) on //*[@id="grid"]/div[text()="25"]
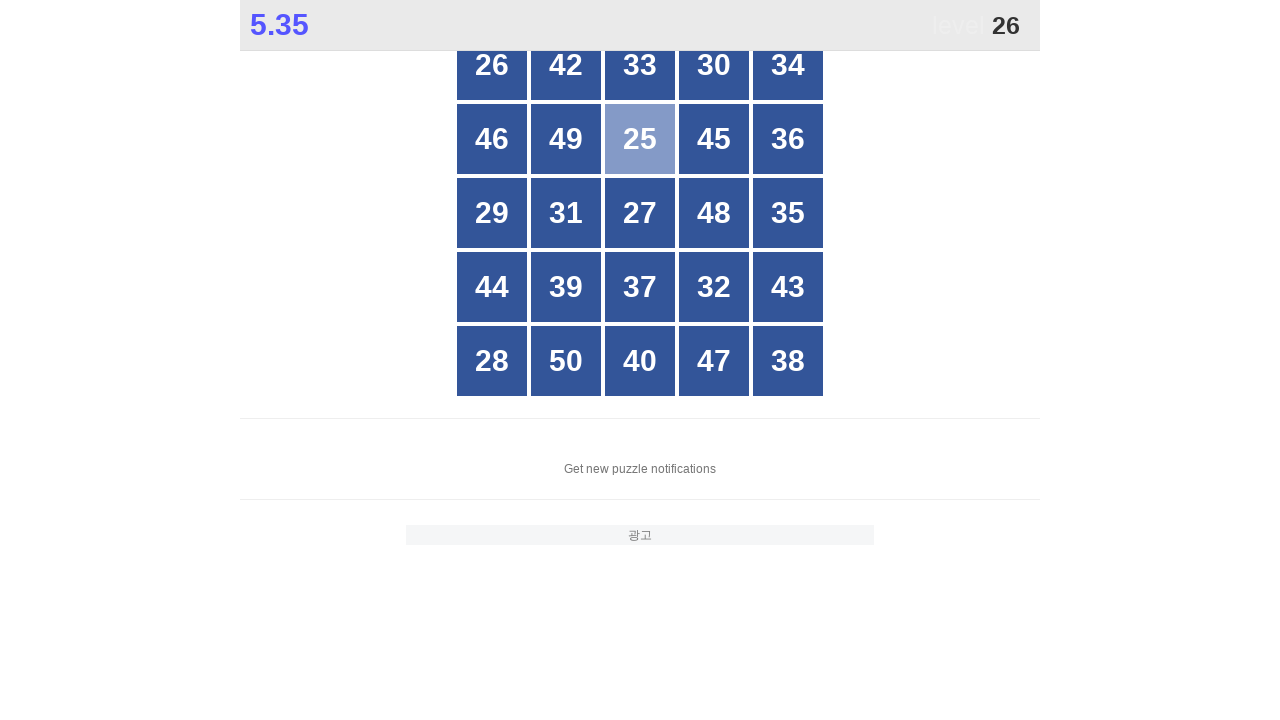

Clicked button number 26 at (492, 65) on //*[@id="grid"]/div[text()="26"]
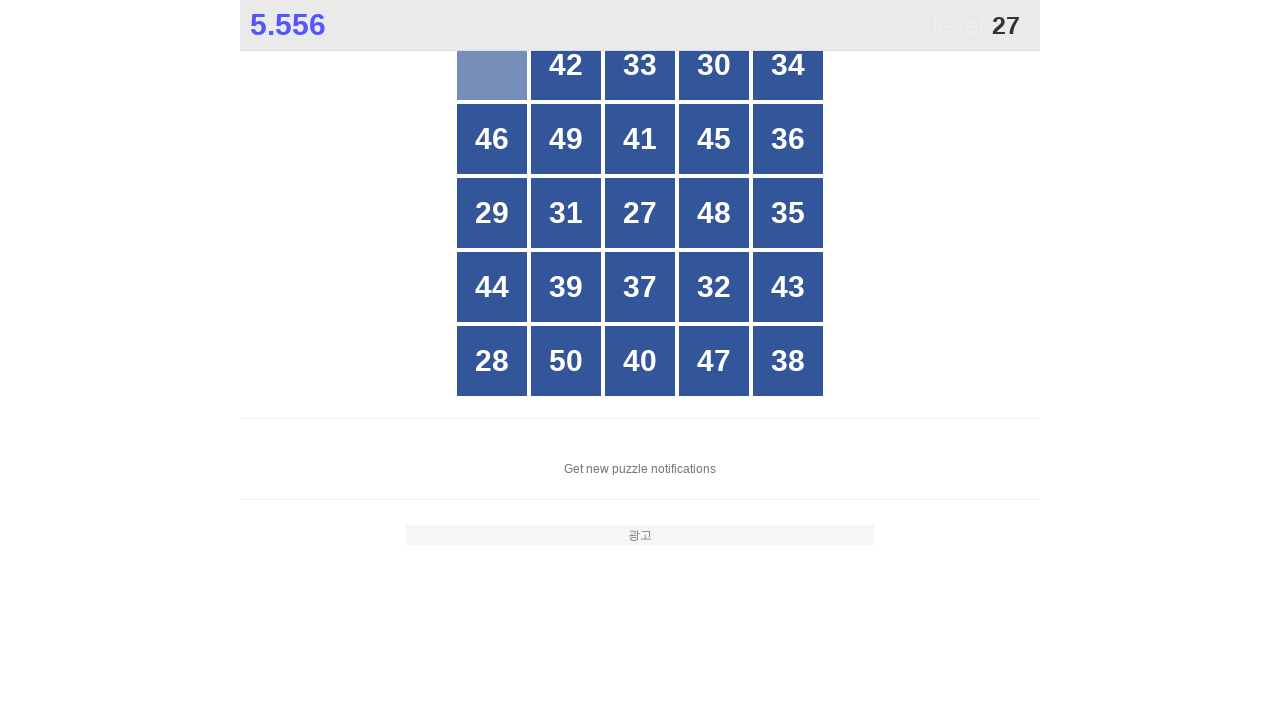

Clicked button number 27 at (640, 213) on //*[@id="grid"]/div[text()="27"]
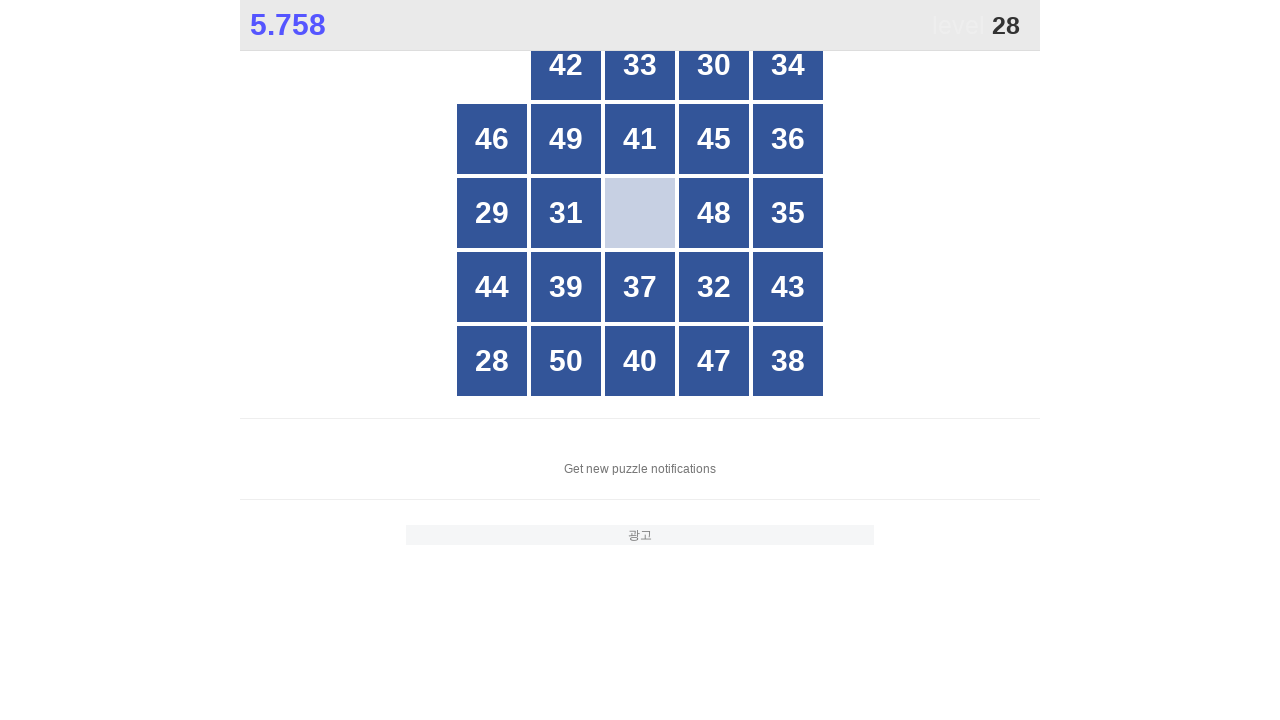

Clicked button number 28 at (492, 361) on //*[@id="grid"]/div[text()="28"]
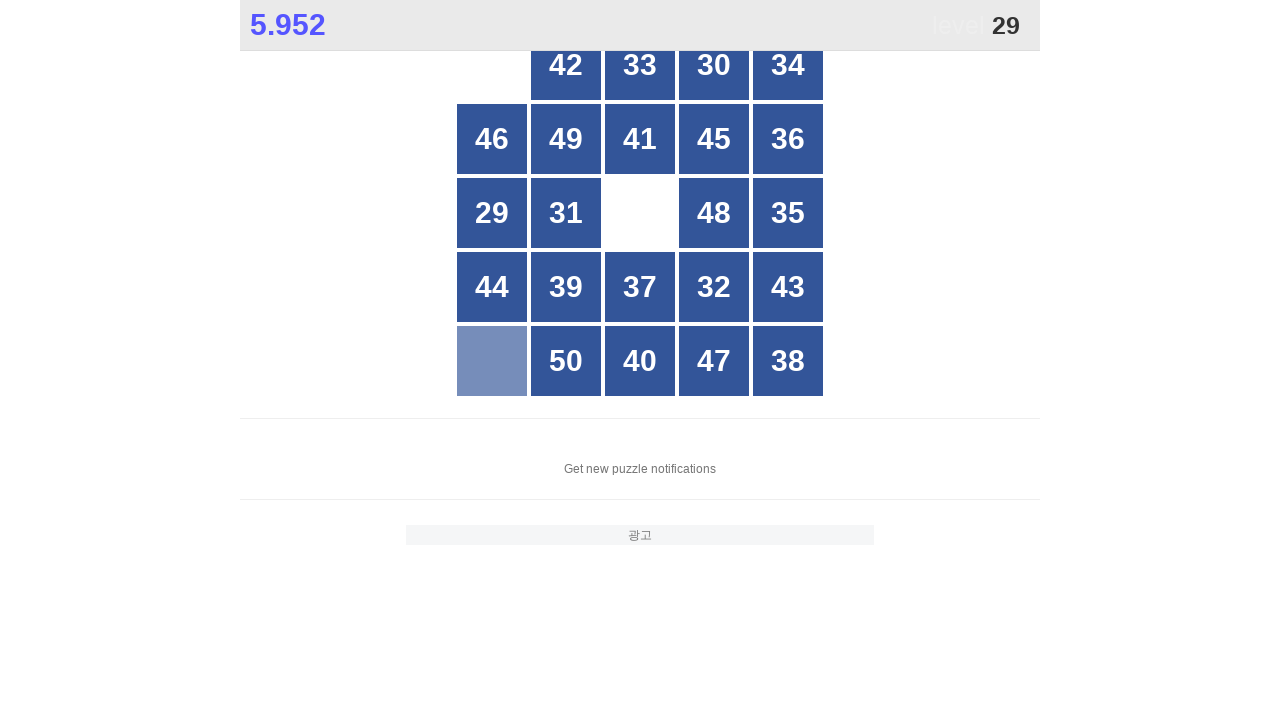

Clicked button number 29 at (492, 213) on //*[@id="grid"]/div[text()="29"]
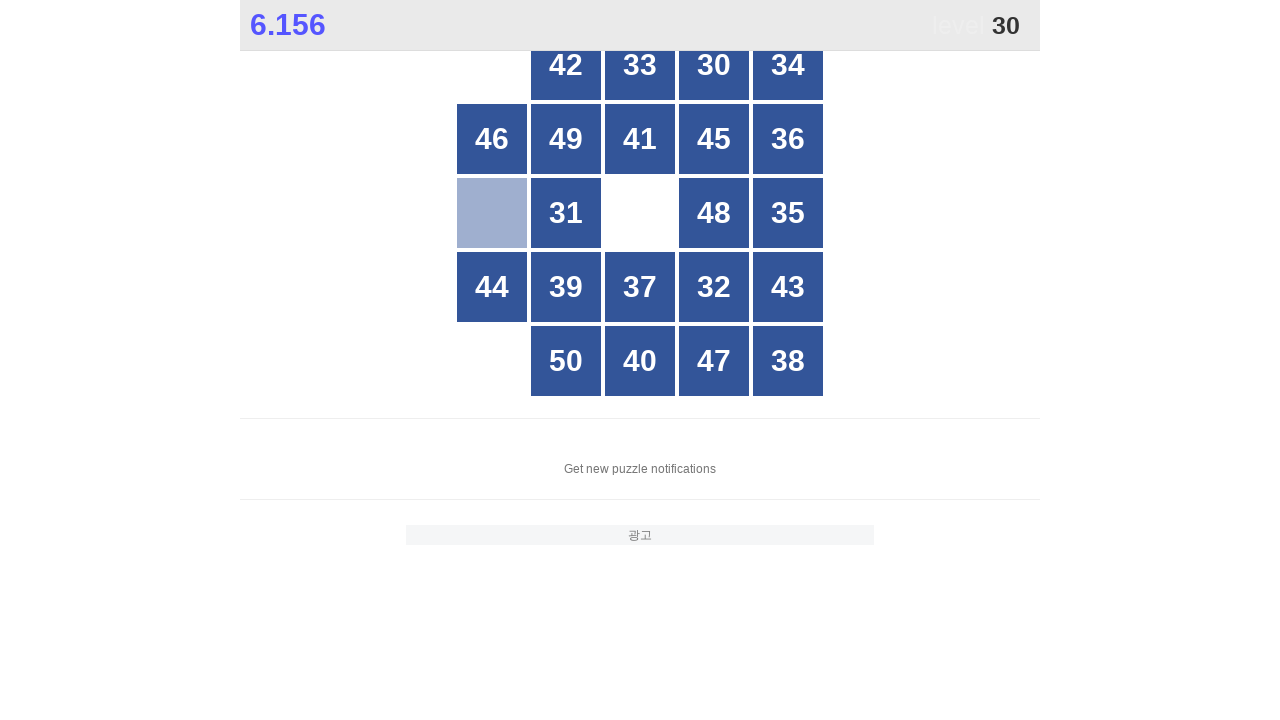

Clicked button number 30 at (714, 65) on //*[@id="grid"]/div[text()="30"]
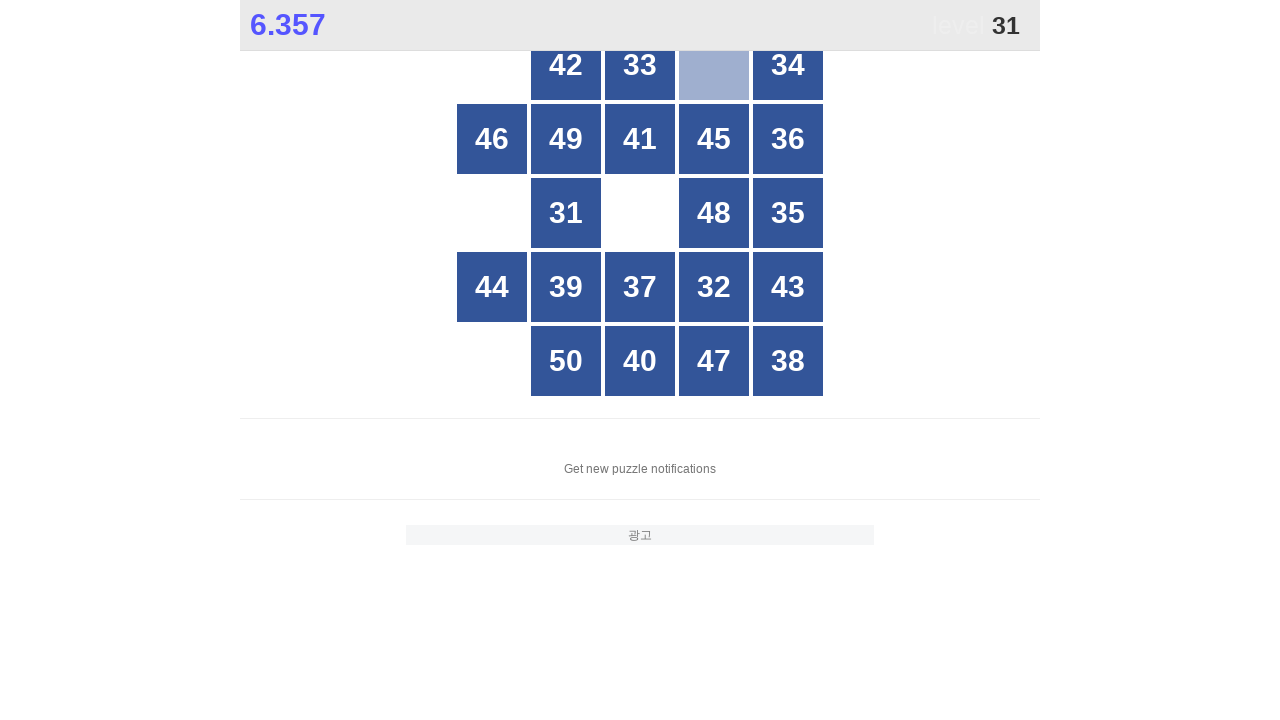

Clicked button number 31 at (566, 213) on //*[@id="grid"]/div[text()="31"]
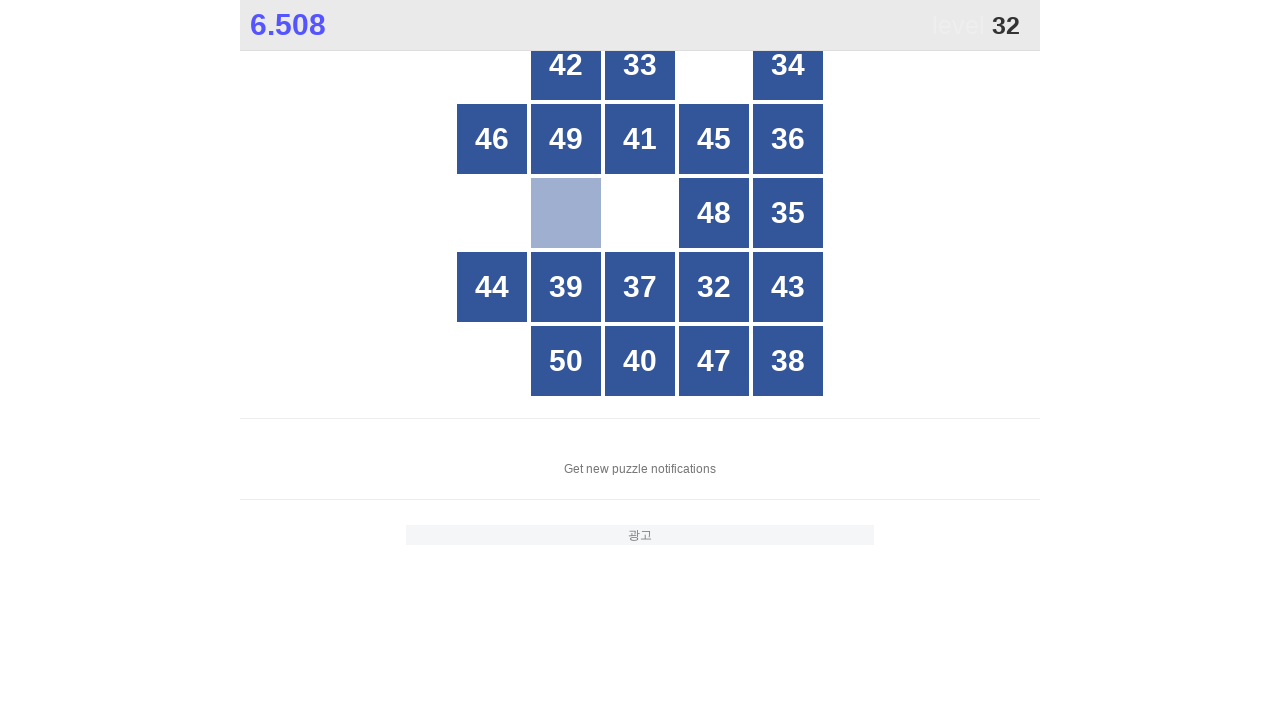

Clicked button number 32 at (714, 287) on //*[@id="grid"]/div[text()="32"]
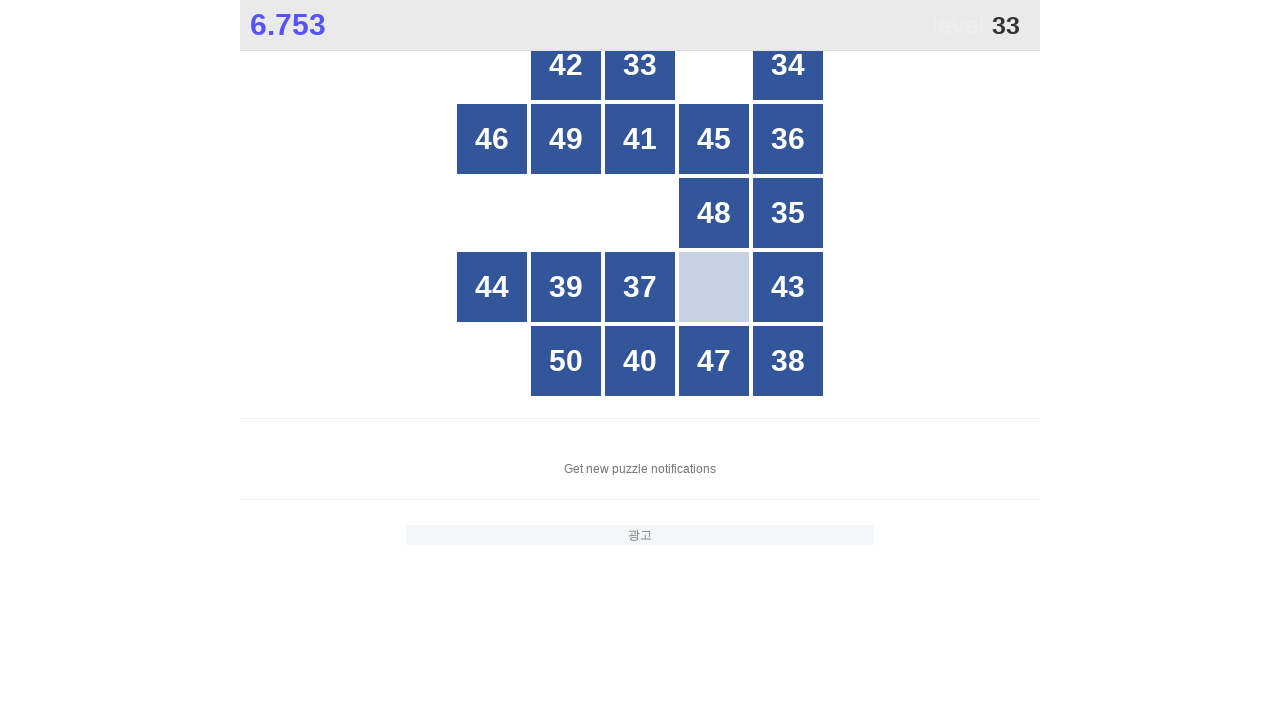

Clicked button number 33 at (640, 65) on //*[@id="grid"]/div[text()="33"]
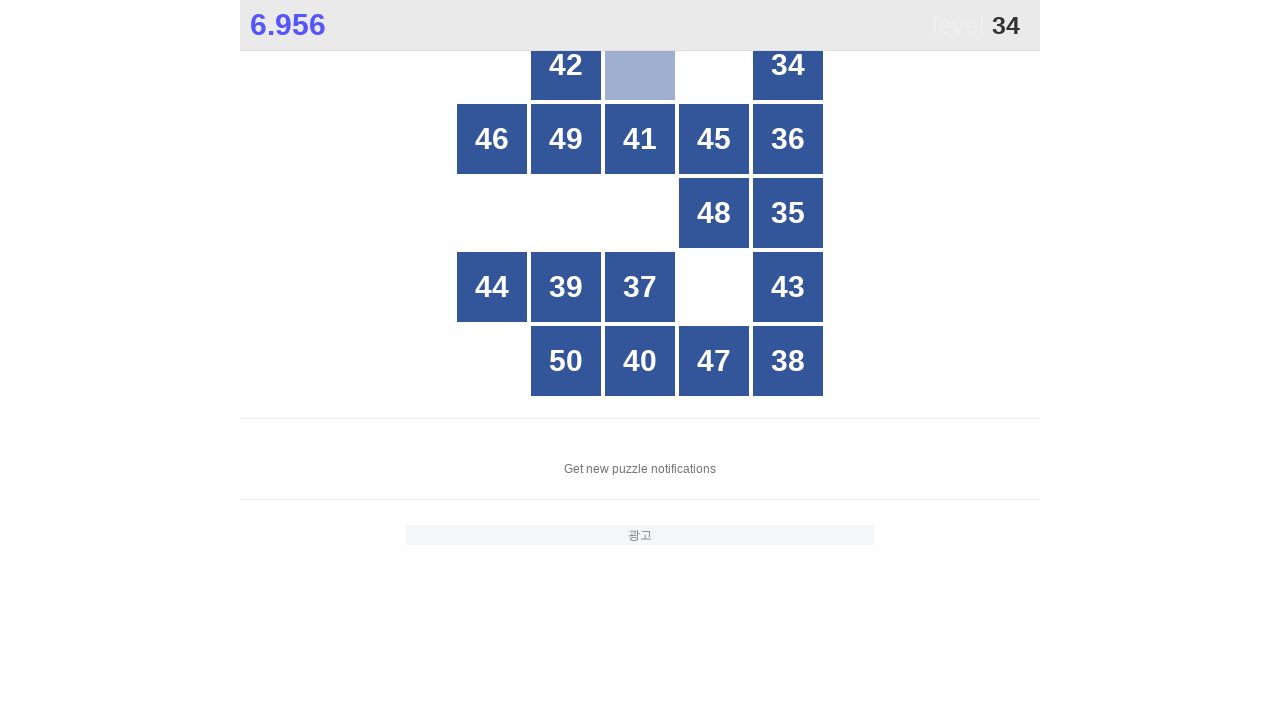

Clicked button number 34 at (788, 65) on //*[@id="grid"]/div[text()="34"]
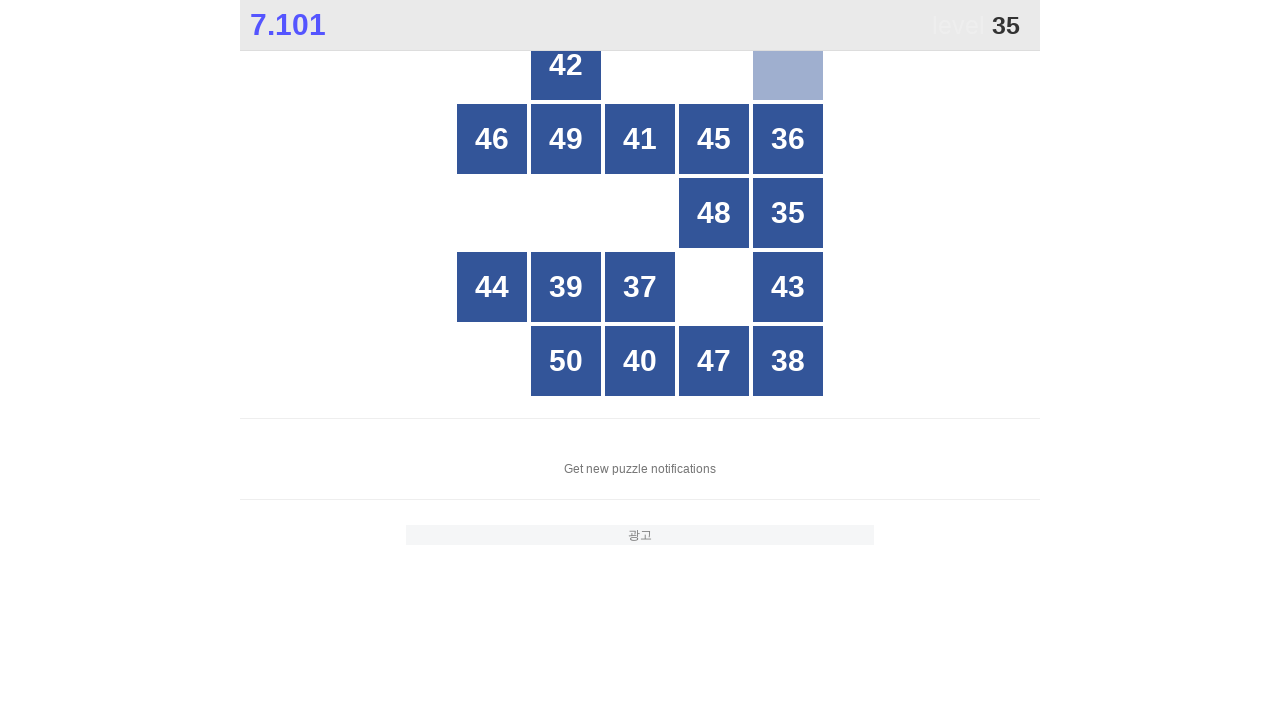

Clicked button number 35 at (788, 213) on //*[@id="grid"]/div[text()="35"]
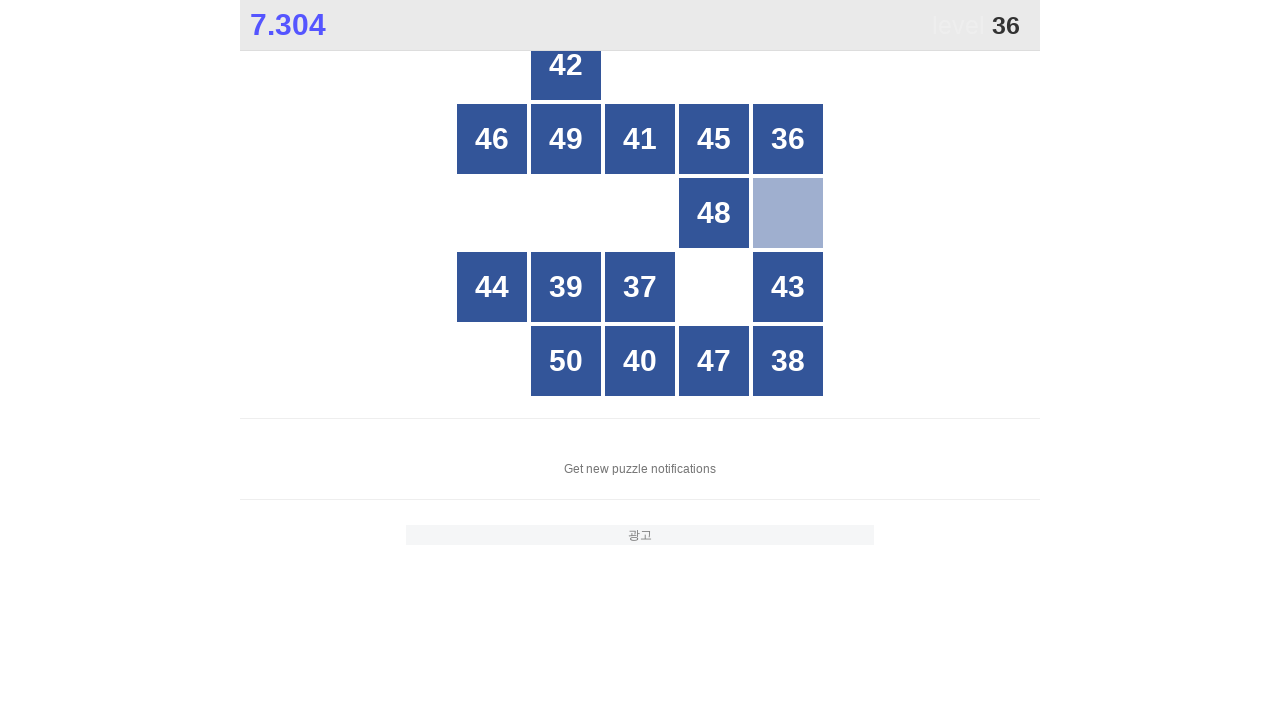

Clicked button number 36 at (788, 139) on //*[@id="grid"]/div[text()="36"]
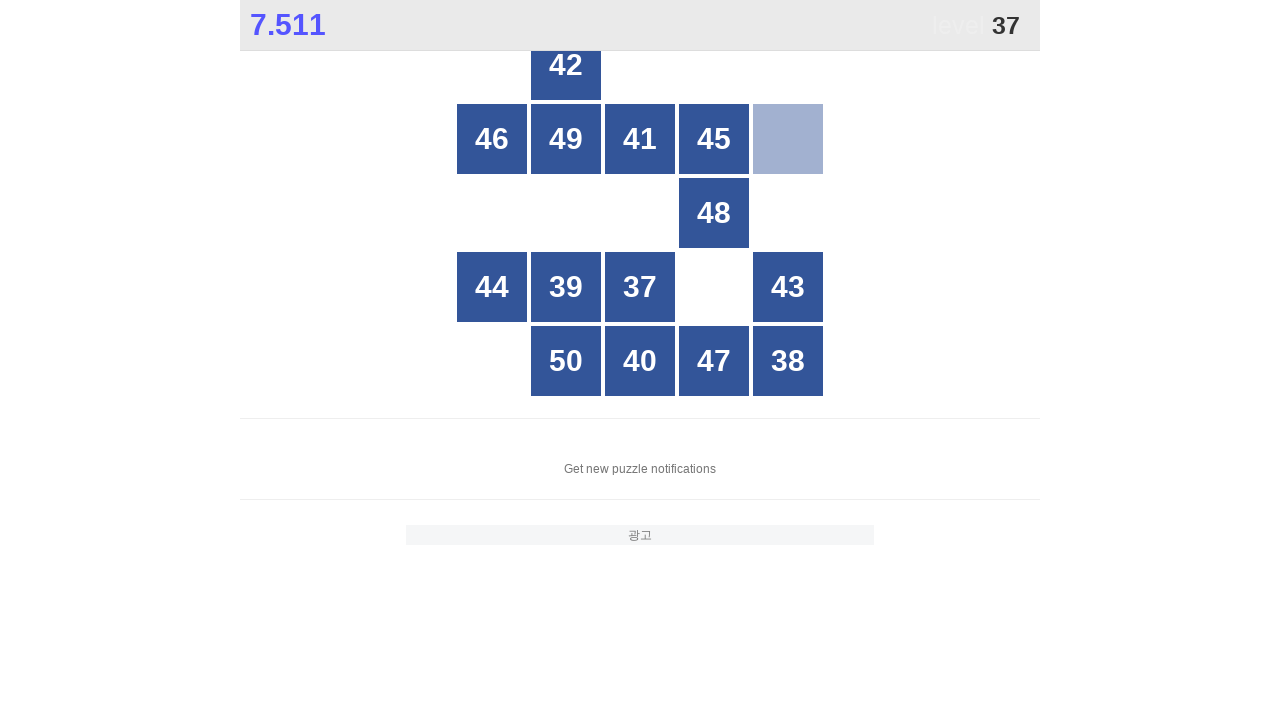

Clicked button number 37 at (640, 287) on //*[@id="grid"]/div[text()="37"]
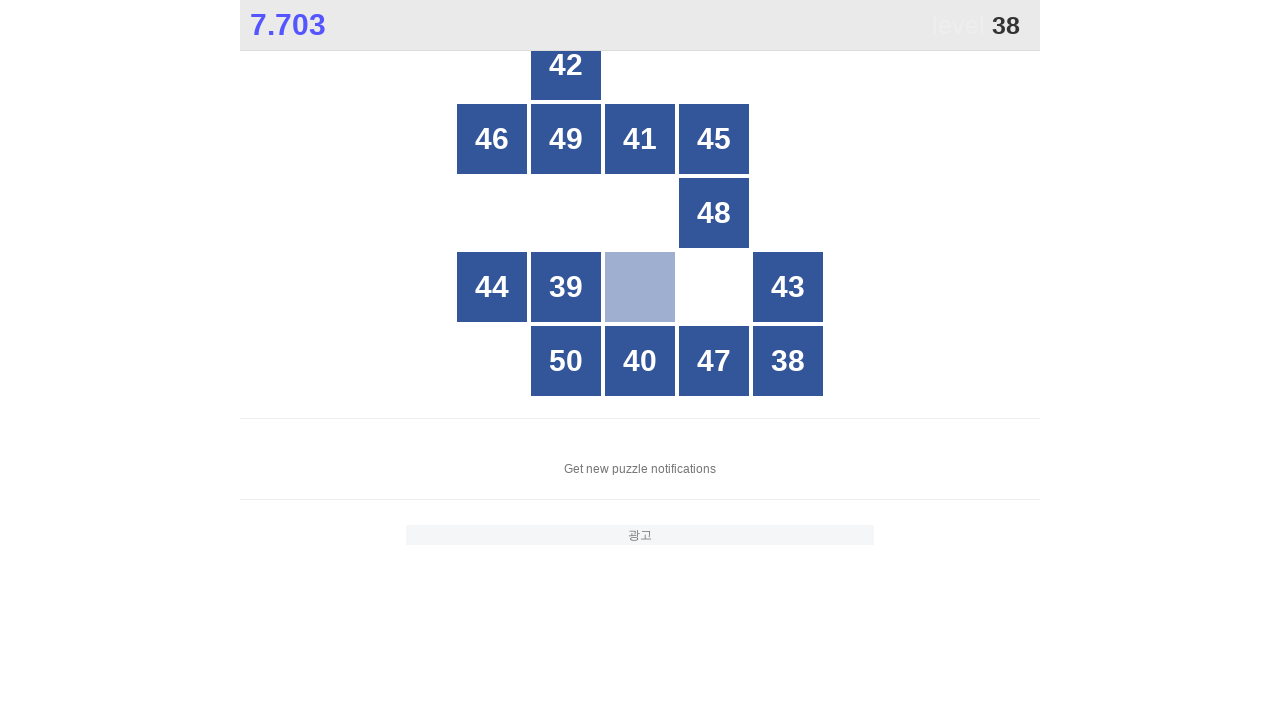

Clicked button number 38 at (788, 361) on //*[@id="grid"]/div[text()="38"]
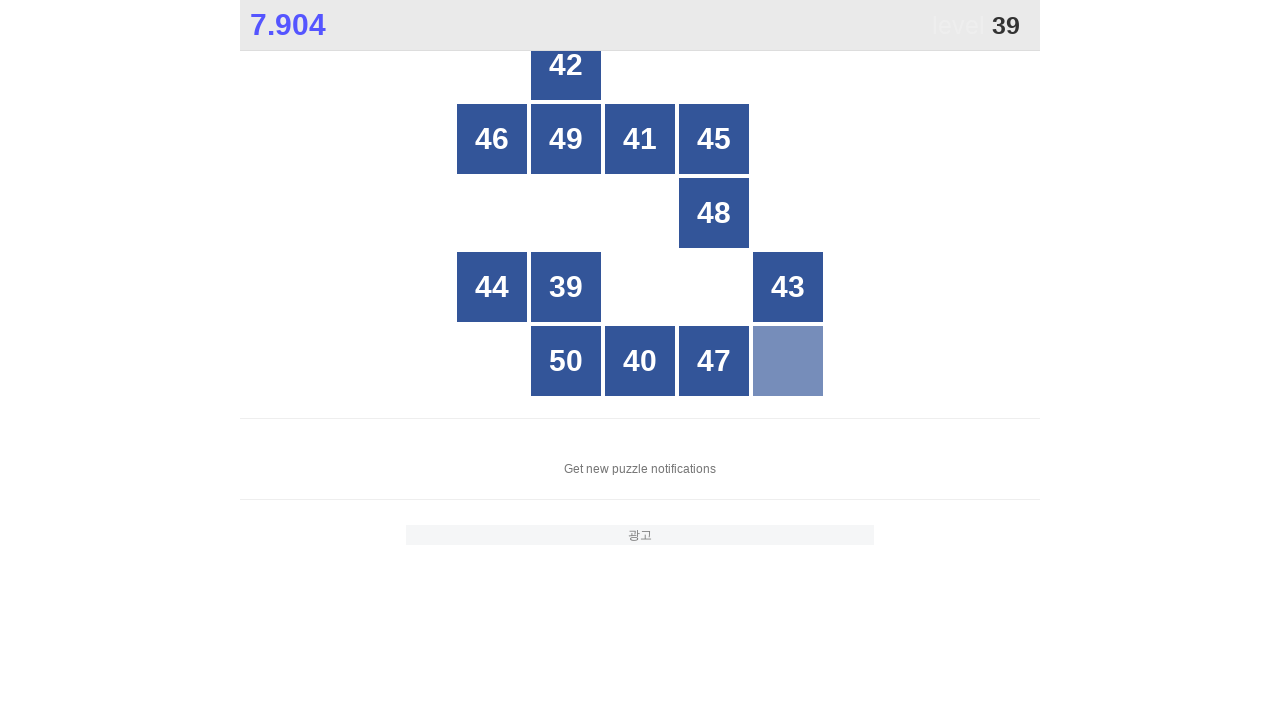

Clicked button number 39 at (566, 287) on //*[@id="grid"]/div[text()="39"]
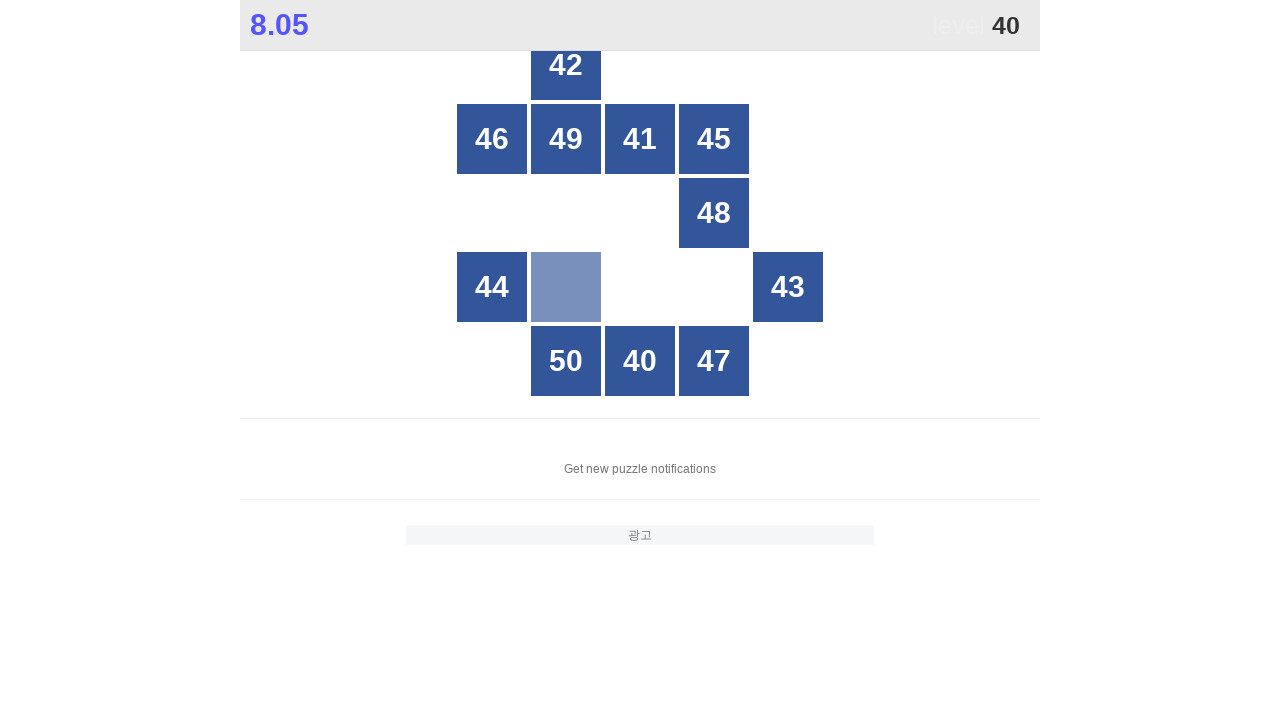

Clicked button number 40 at (640, 361) on //*[@id="grid"]/div[text()="40"]
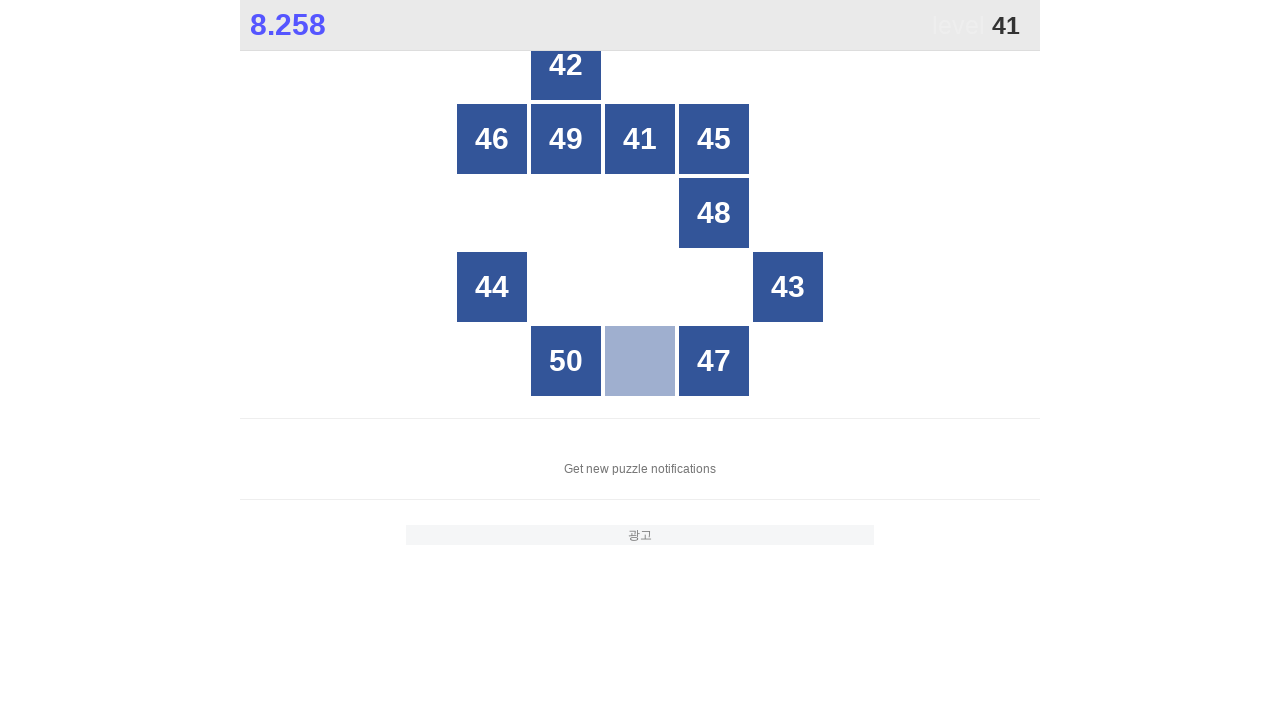

Clicked button number 41 at (640, 139) on //*[@id="grid"]/div[text()="41"]
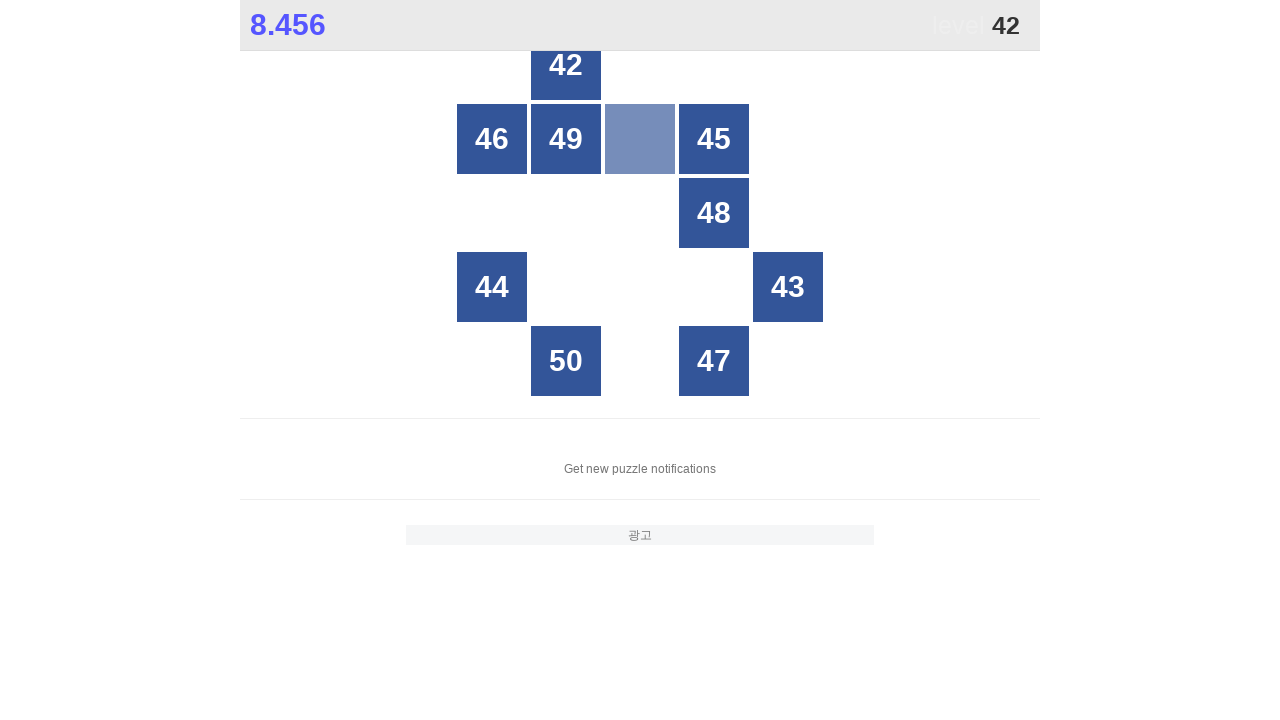

Clicked button number 42 at (566, 65) on //*[@id="grid"]/div[text()="42"]
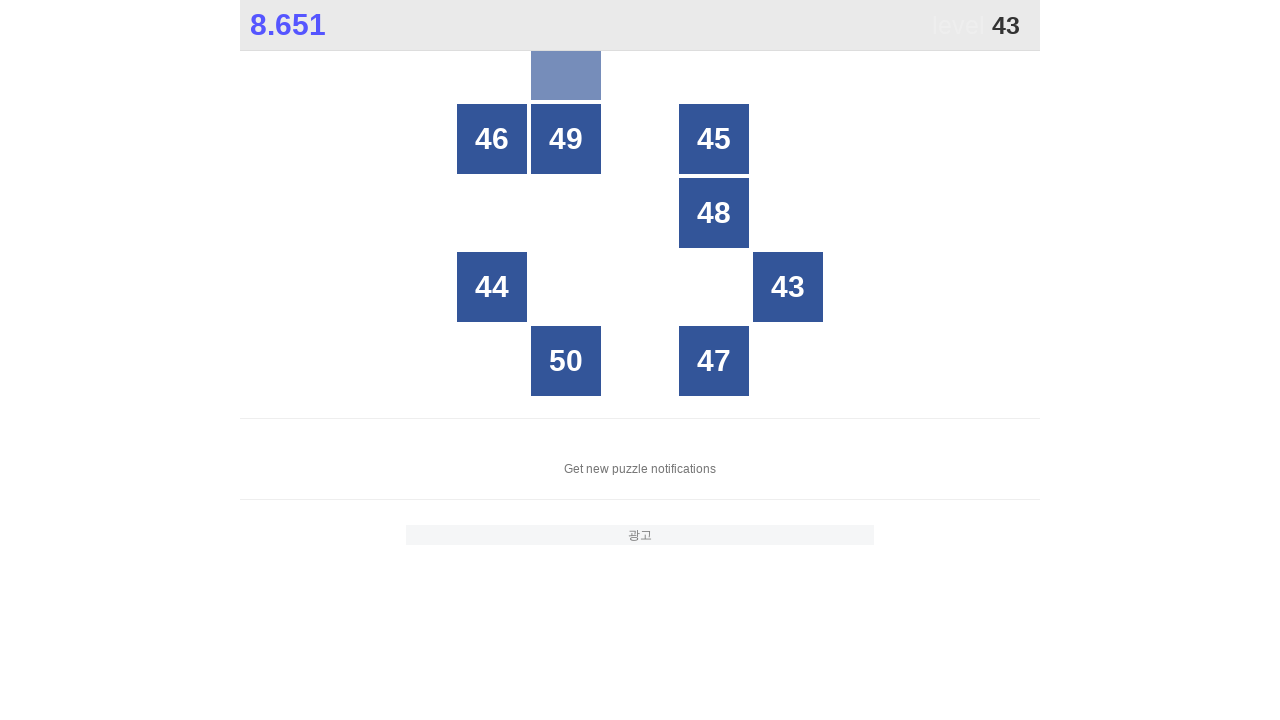

Clicked button number 43 at (788, 287) on //*[@id="grid"]/div[text()="43"]
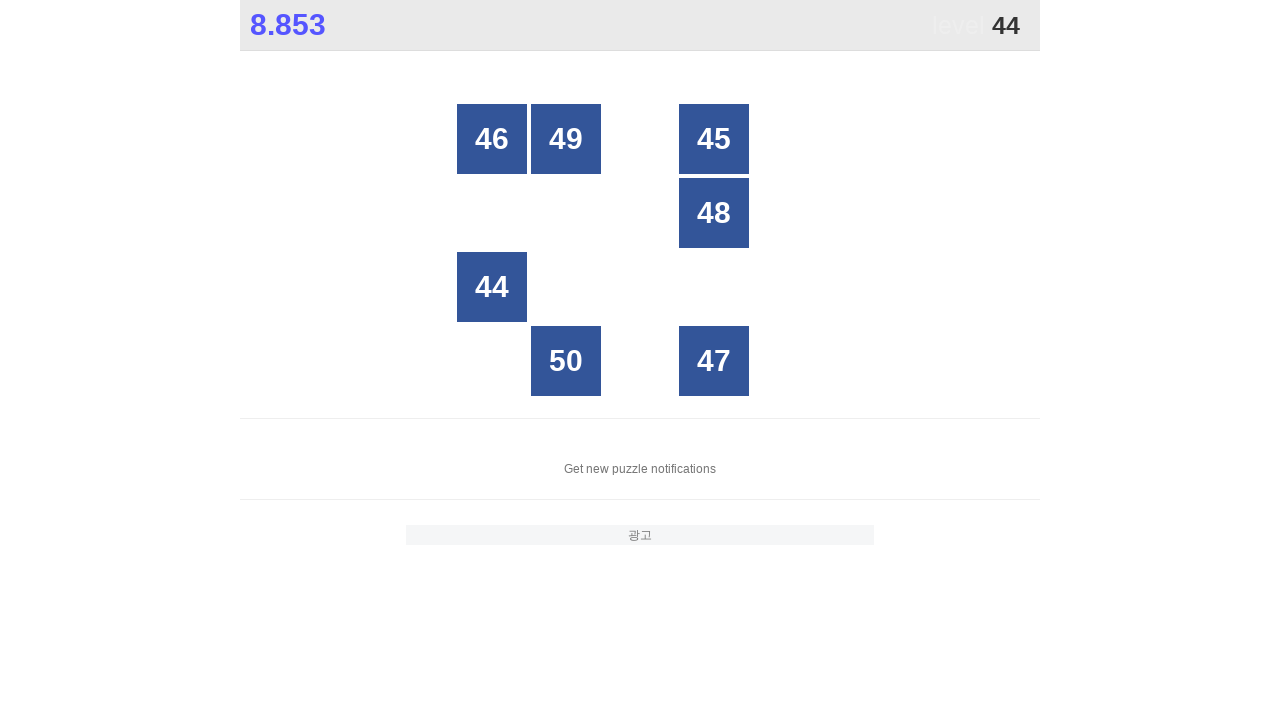

Clicked button number 44 at (492, 287) on //*[@id="grid"]/div[text()="44"]
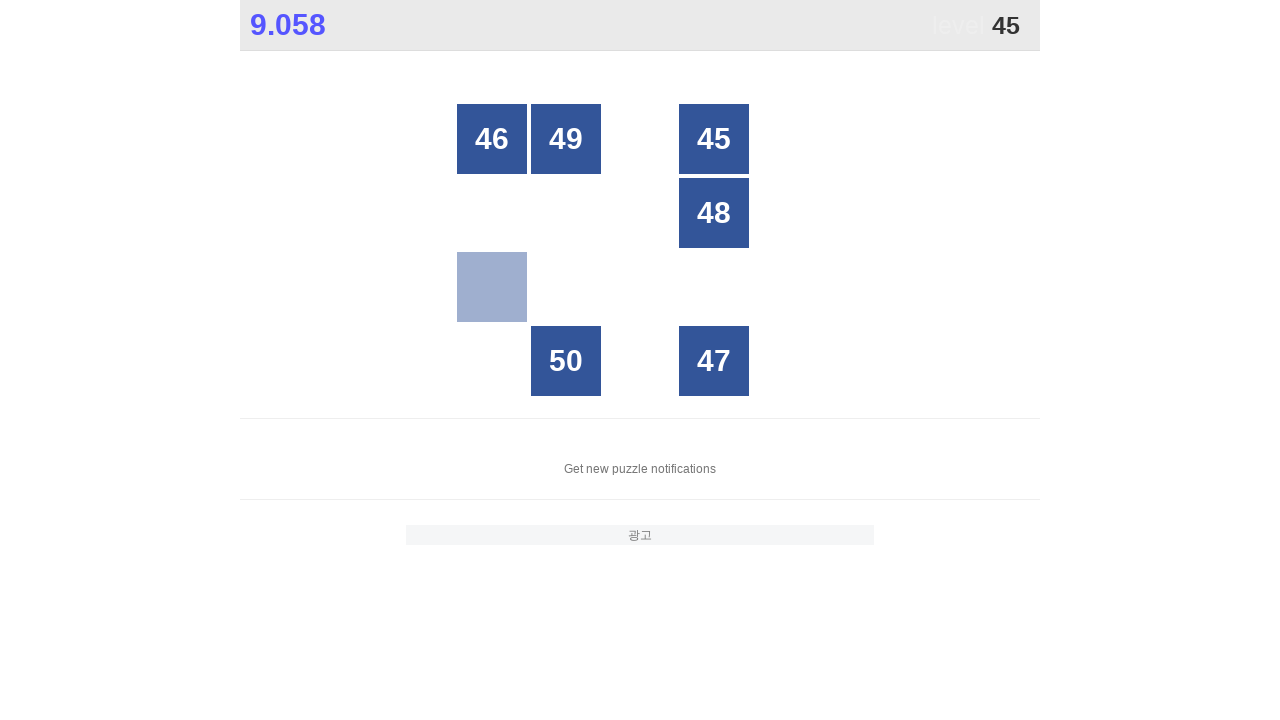

Clicked button number 45 at (714, 139) on //*[@id="grid"]/div[text()="45"]
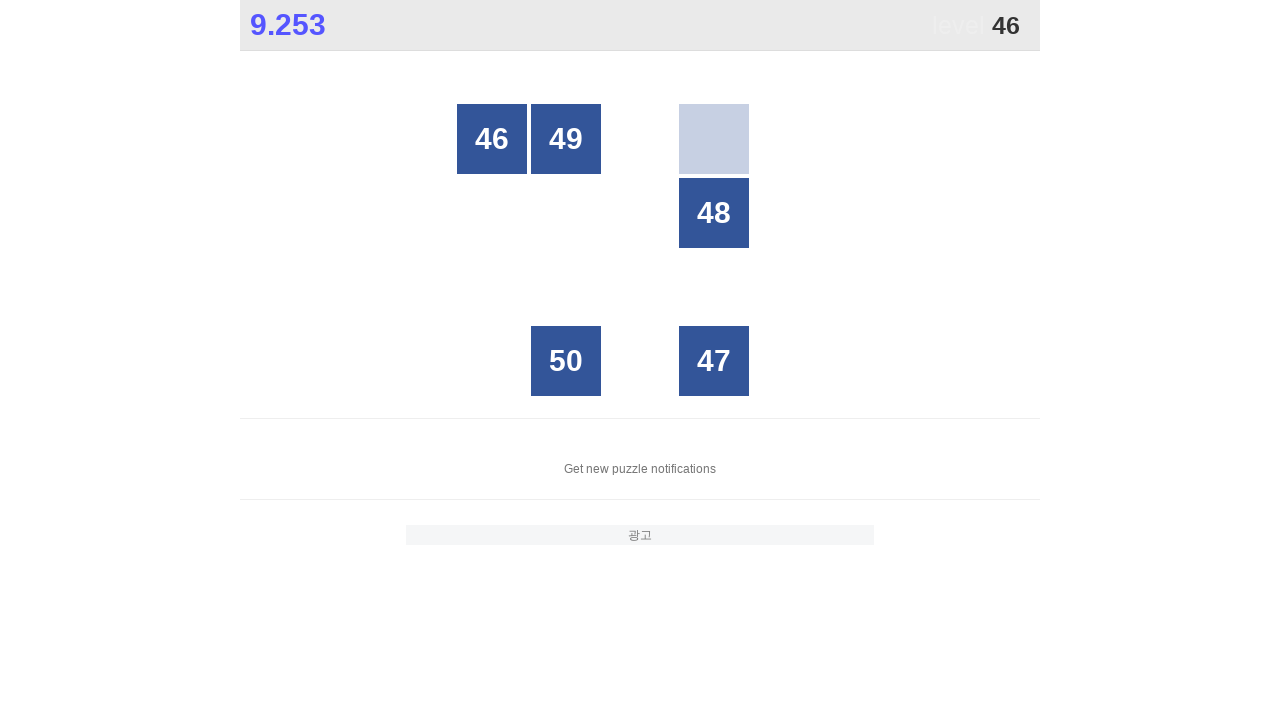

Clicked button number 46 at (492, 139) on //*[@id="grid"]/div[text()="46"]
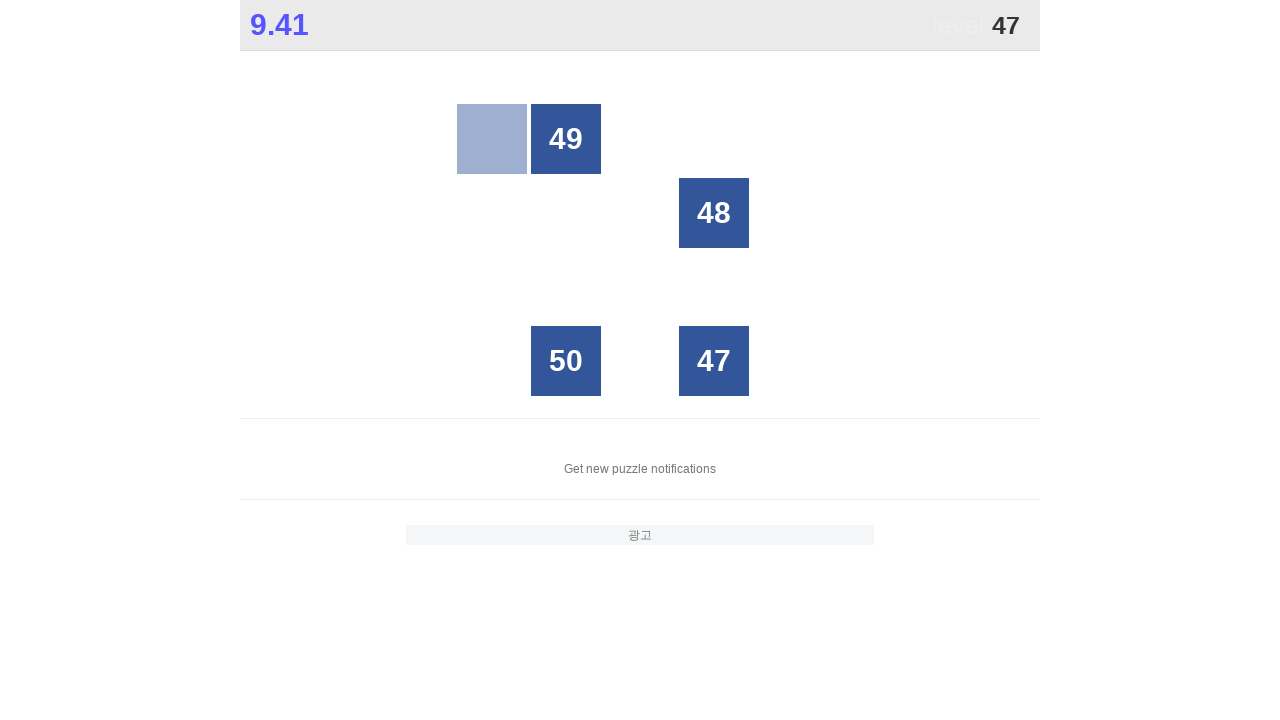

Clicked button number 47 at (714, 361) on //*[@id="grid"]/div[text()="47"]
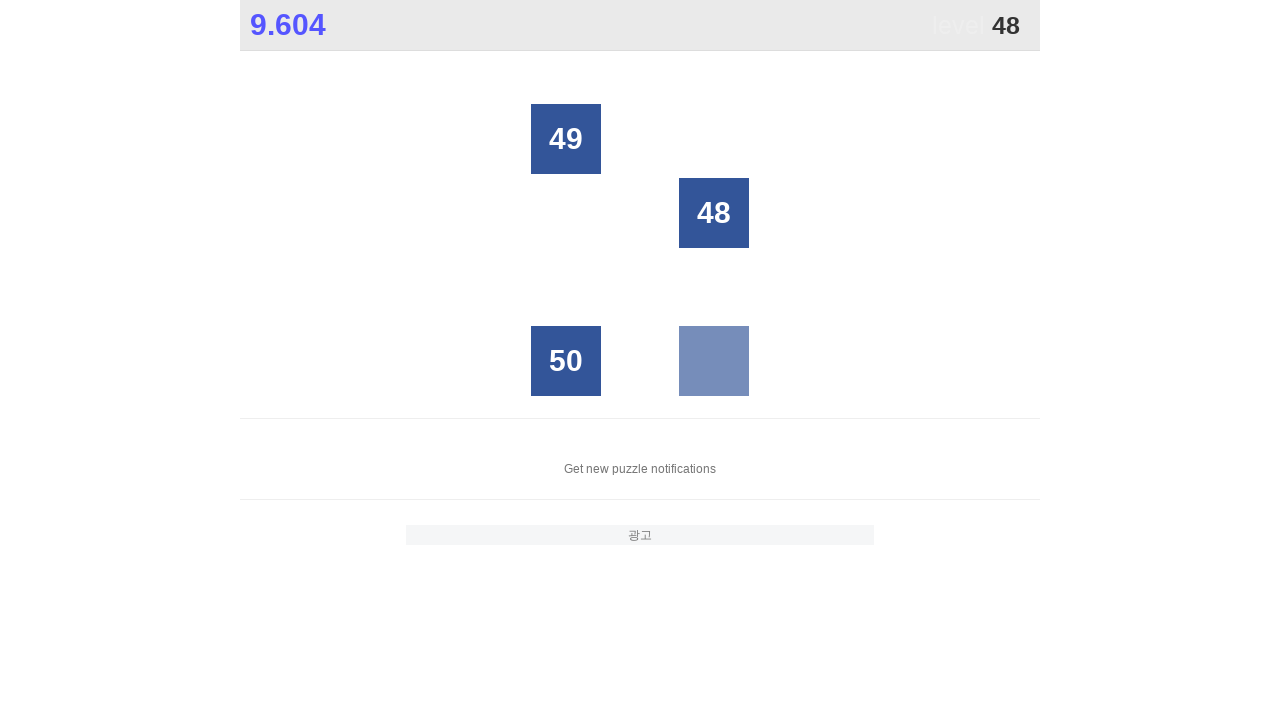

Clicked button number 48 at (714, 213) on //*[@id="grid"]/div[text()="48"]
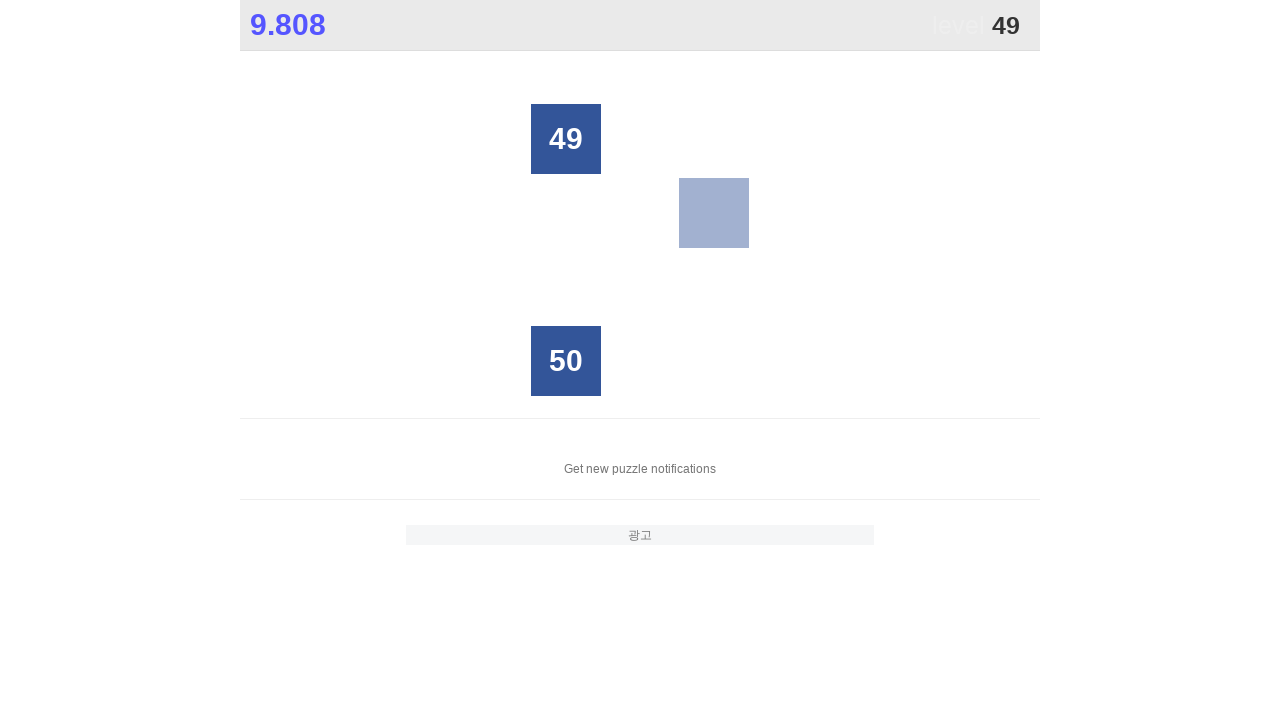

Clicked button number 49 at (566, 139) on //*[@id="grid"]/div[text()="49"]
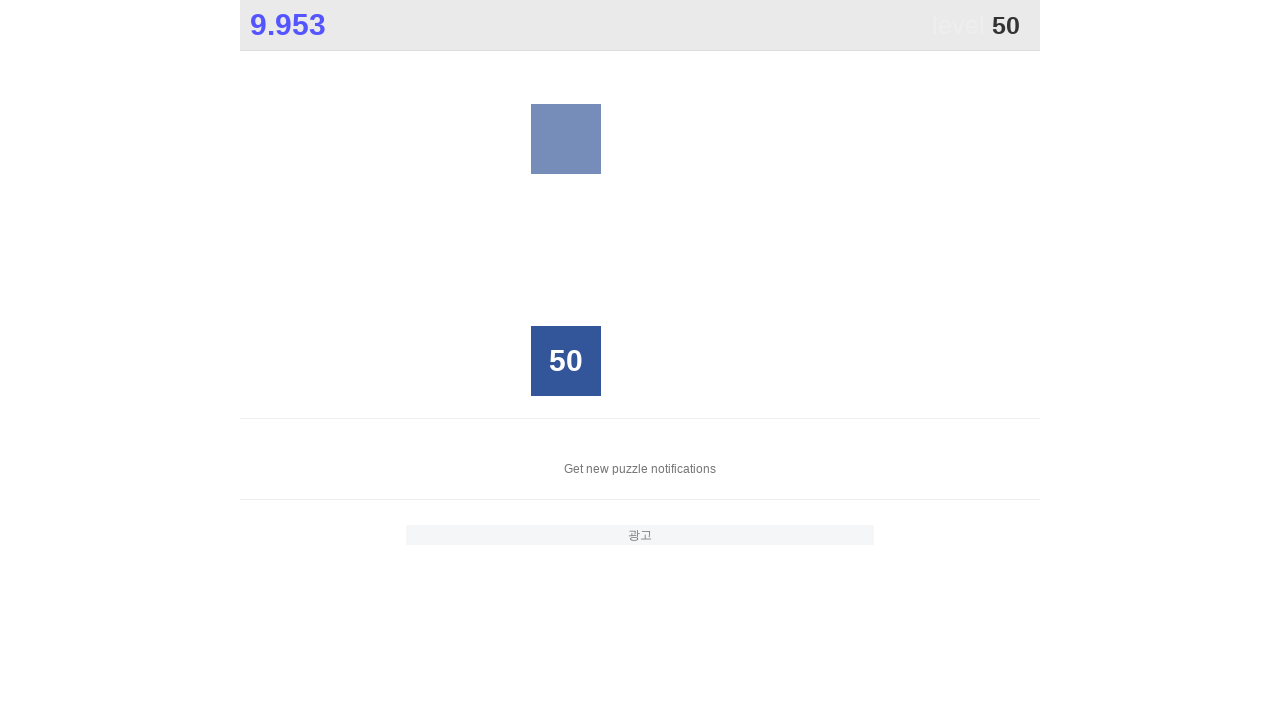

Clicked button number 50 at (566, 361) on //*[@id="grid"]/div[text()="50"]
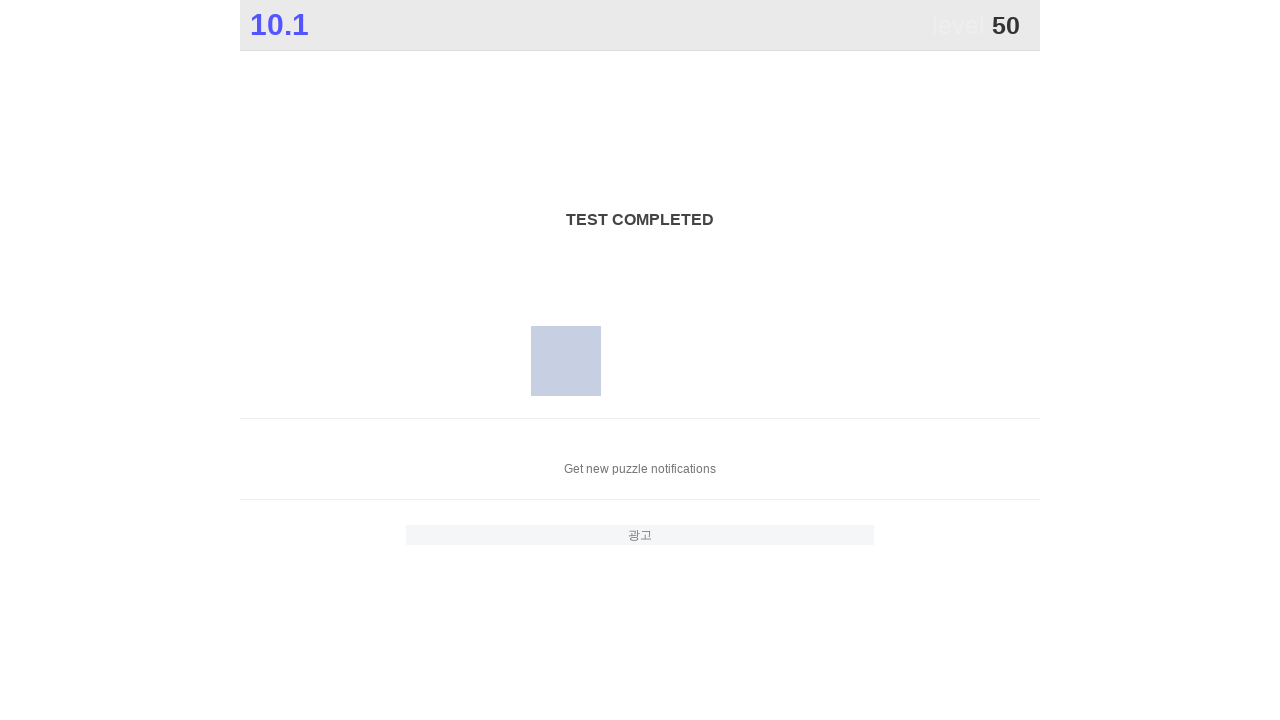

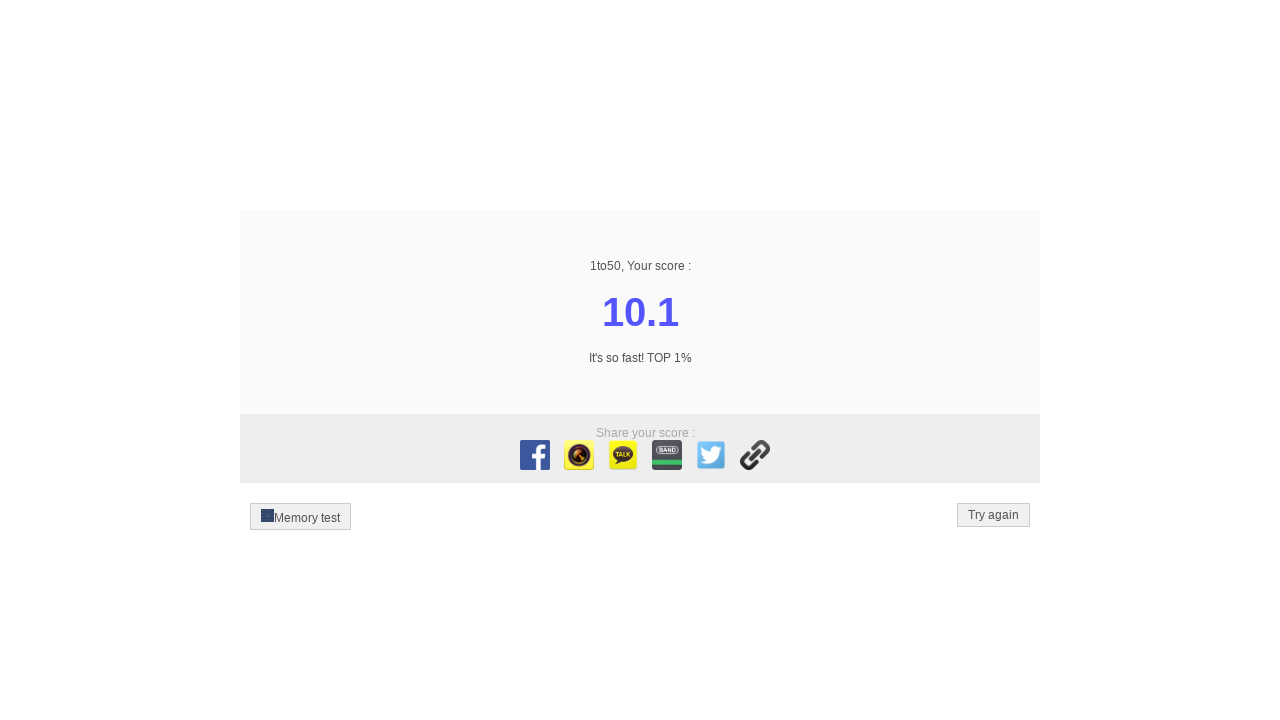